Navigates to an automation practice page and reads data from a web table with class 'table-display'

Starting URL: https://rahulshettyacademy.com/AutomationPractice/

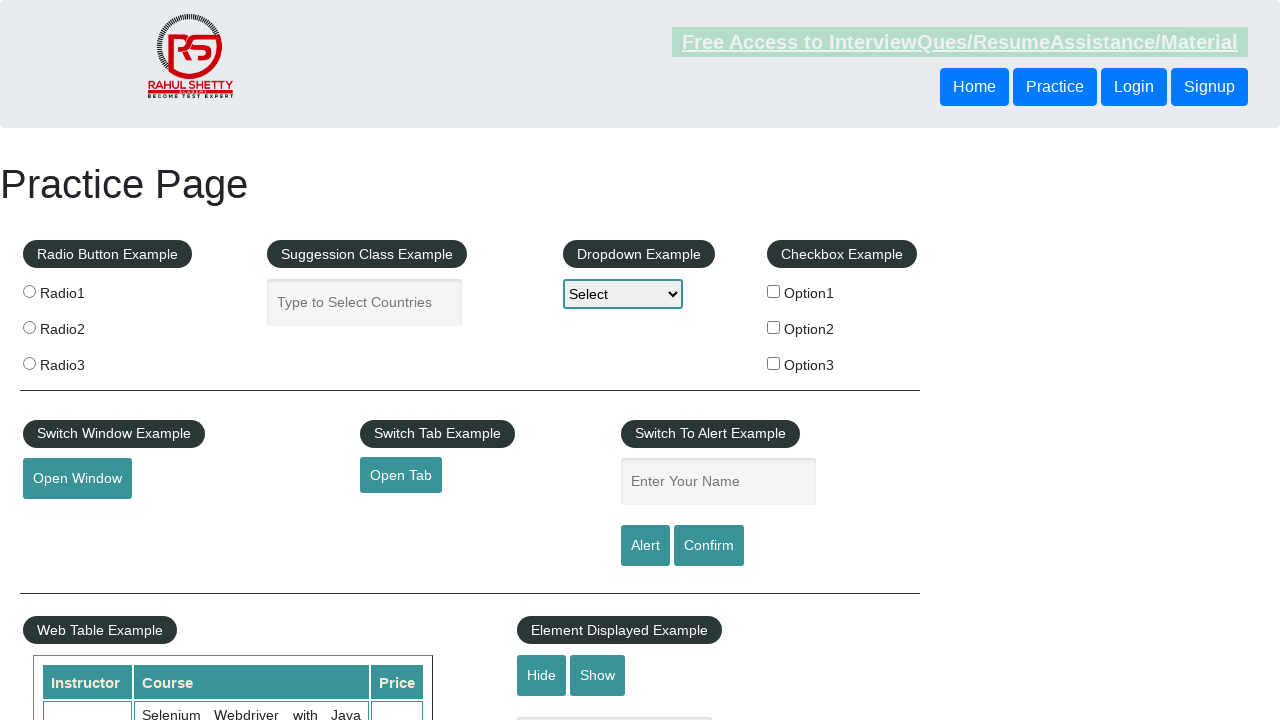

Navigated to automation practice page
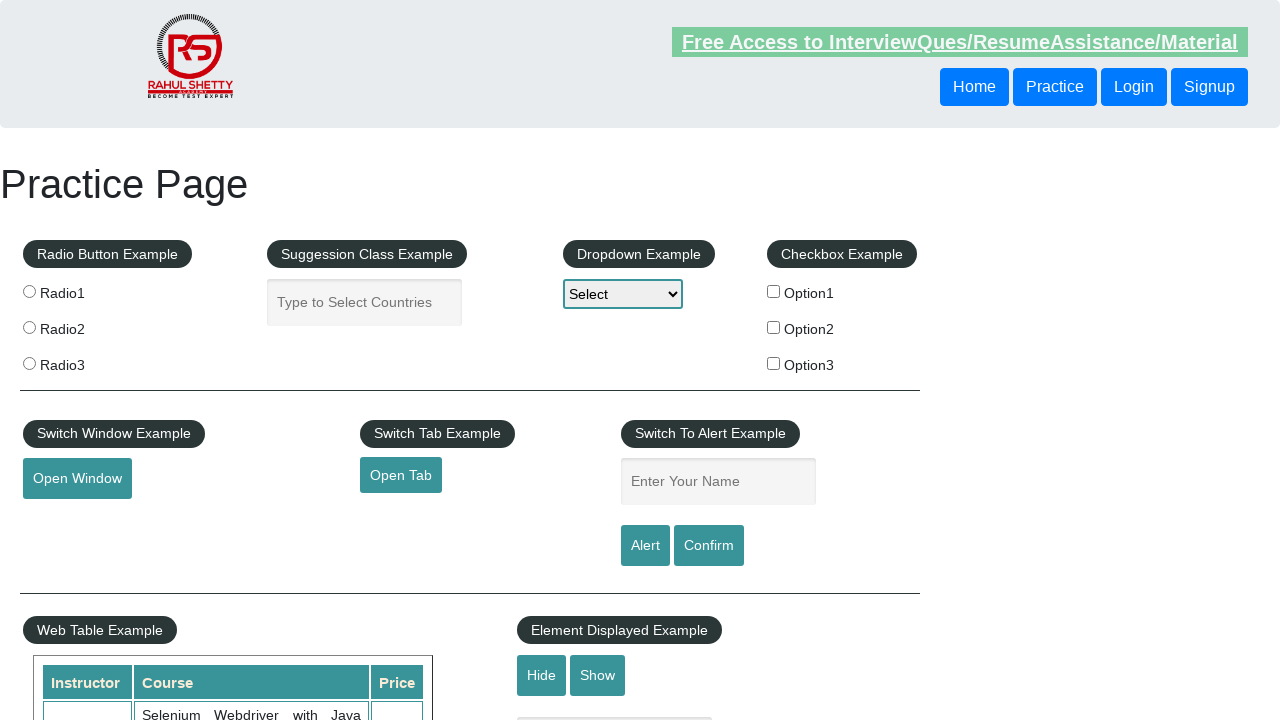

Table with class 'table-display' is now visible
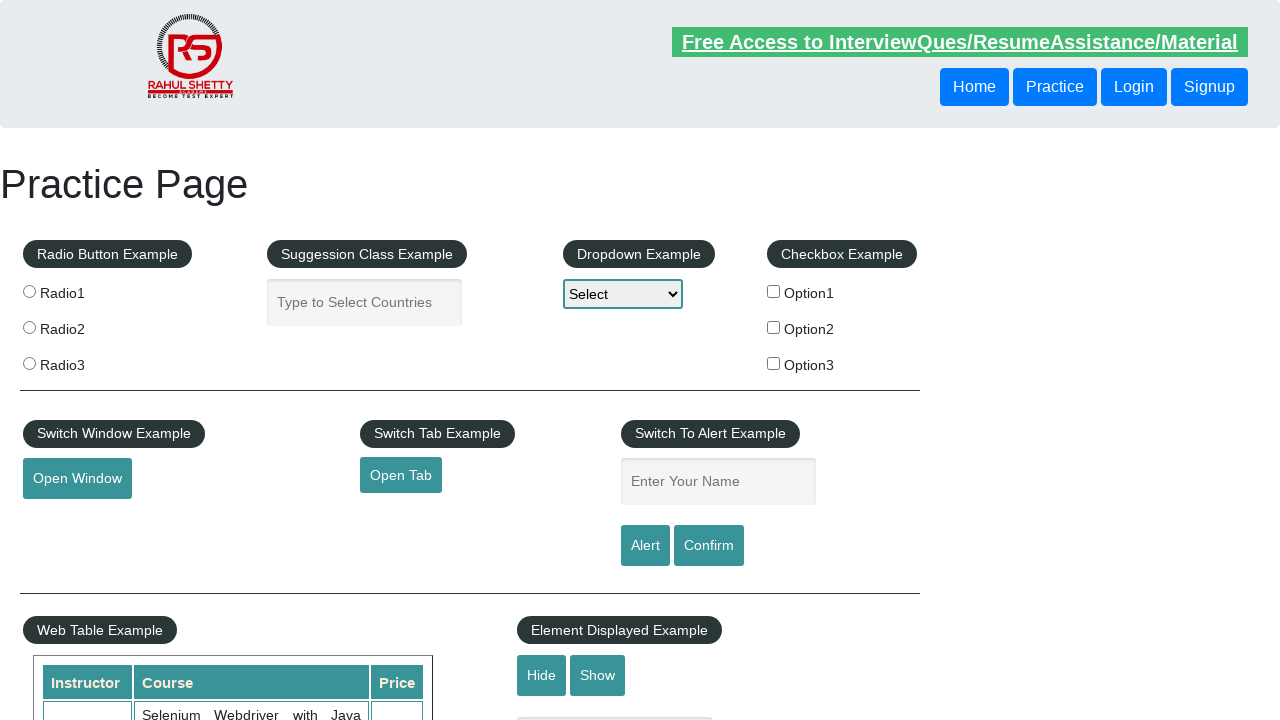

Located the table element
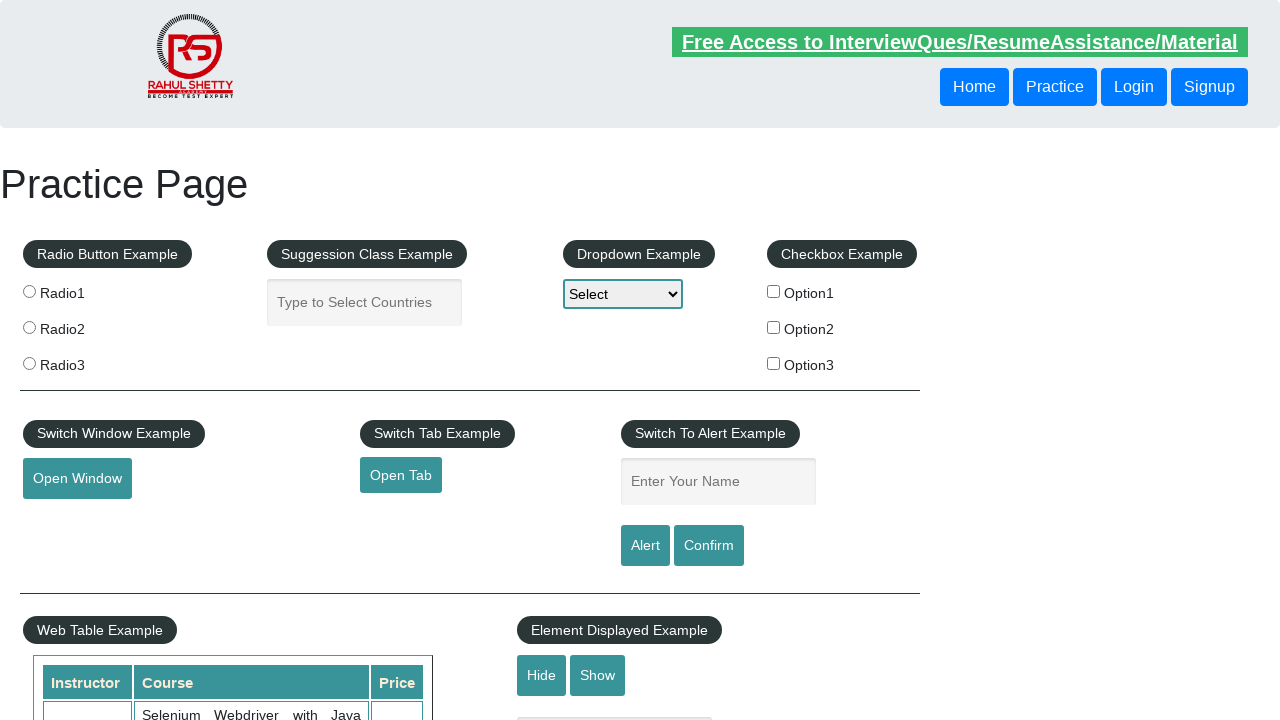

Retrieved all 11 rows from the table
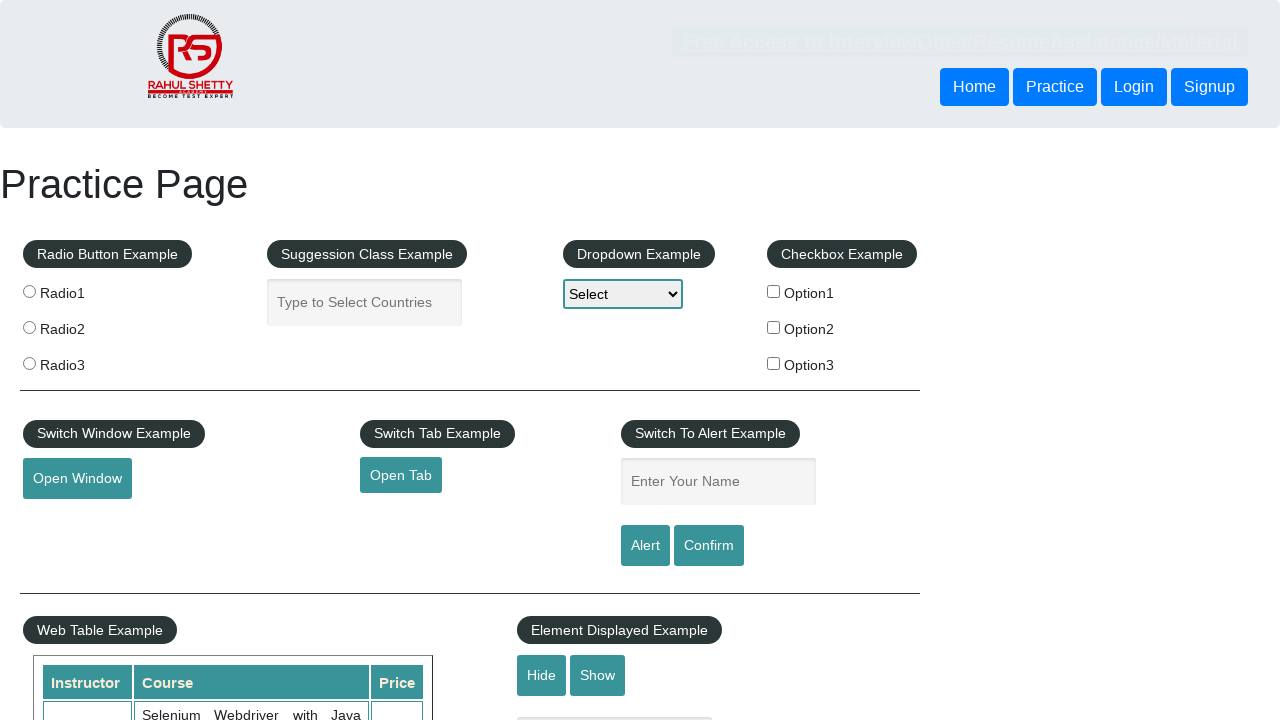

Retrieved 0 columns from row 1
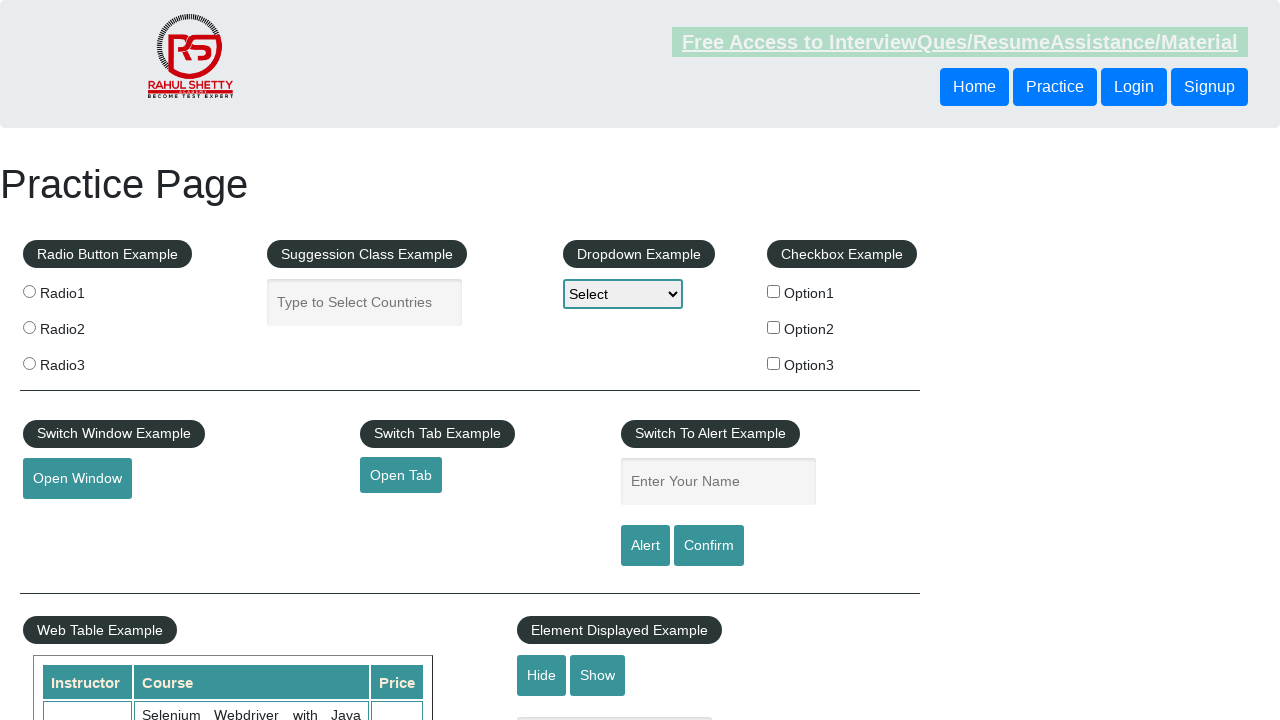

Retrieved 3 columns from row 2
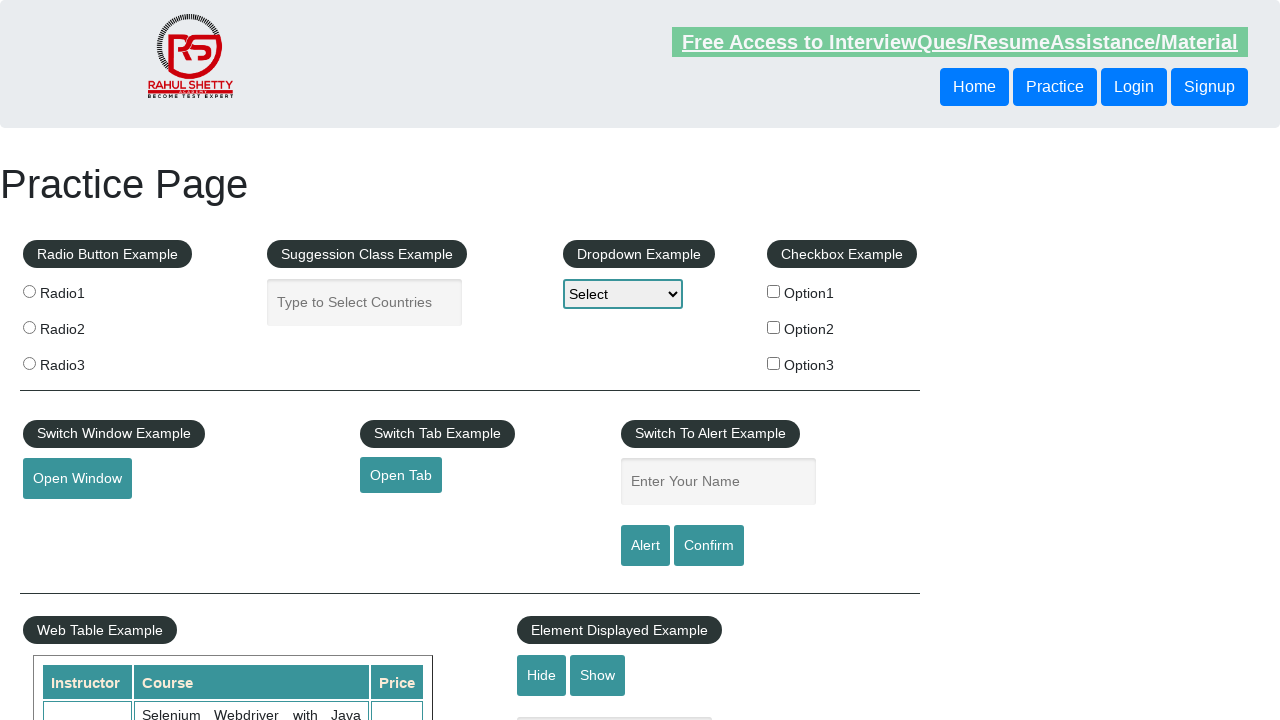

Read text content from row 2, column 1
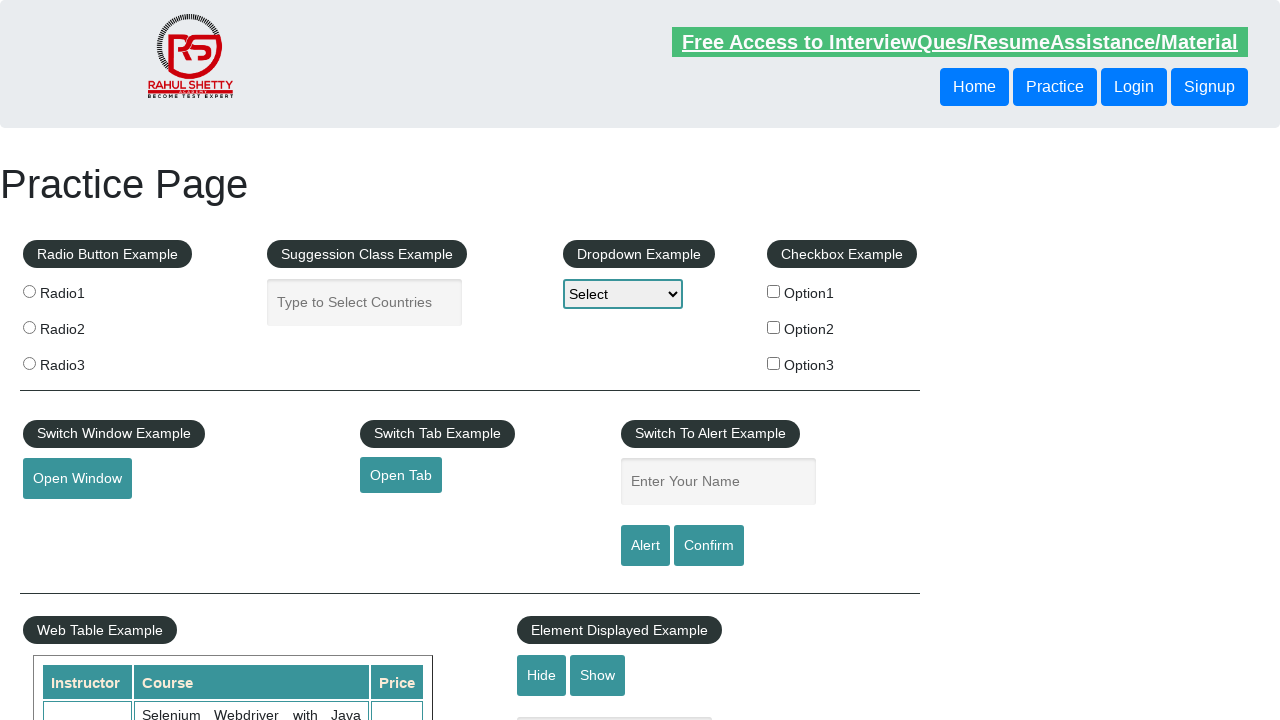

Read text content from row 2, column 2
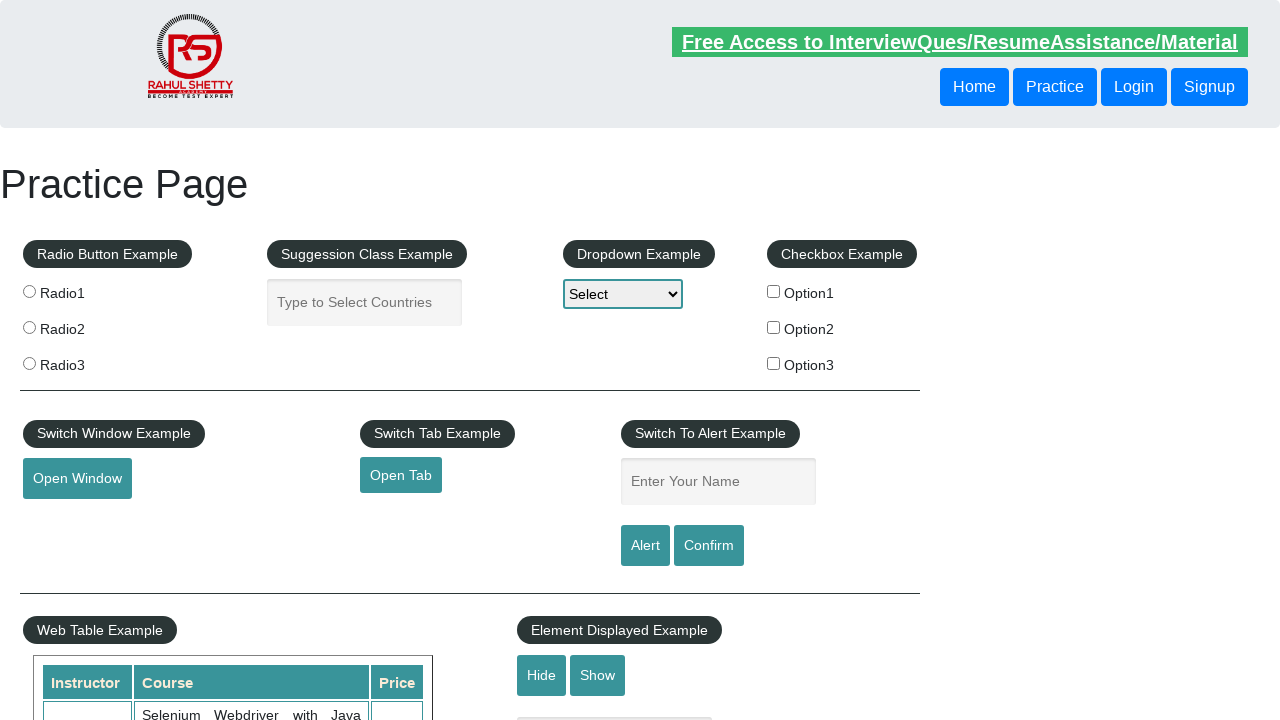

Read text content from row 2, column 3
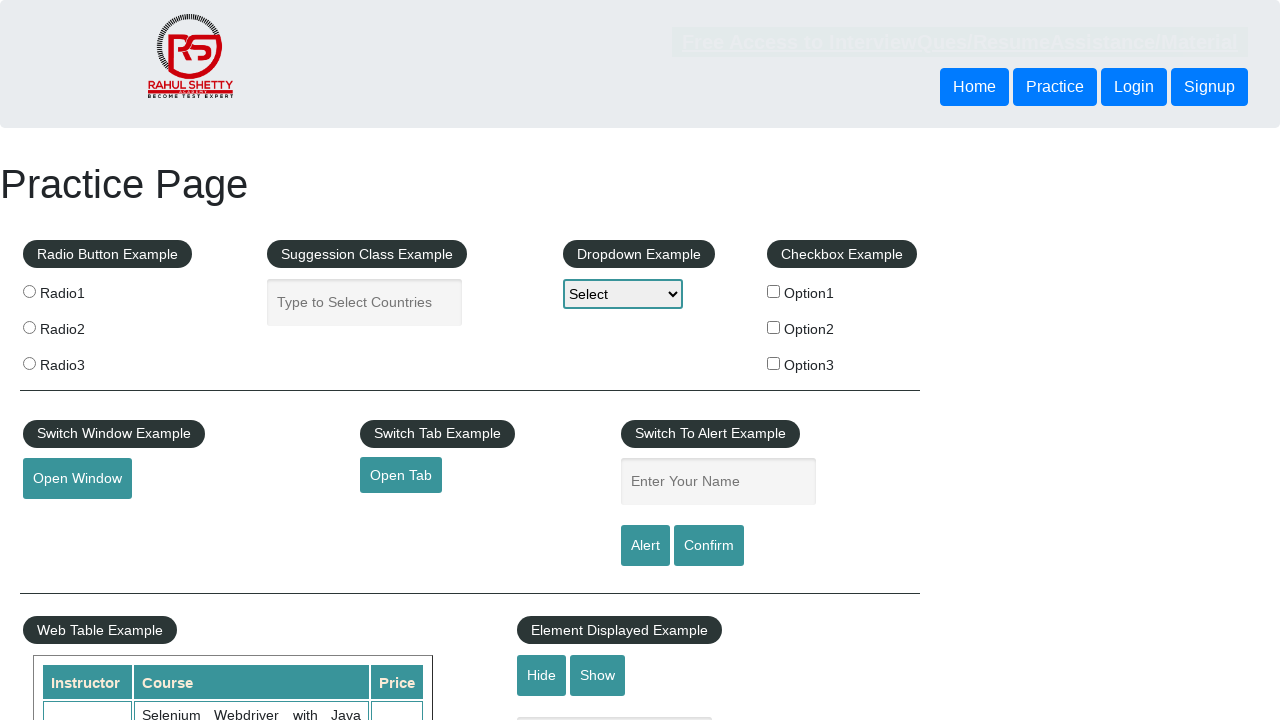

Retrieved 3 columns from row 3
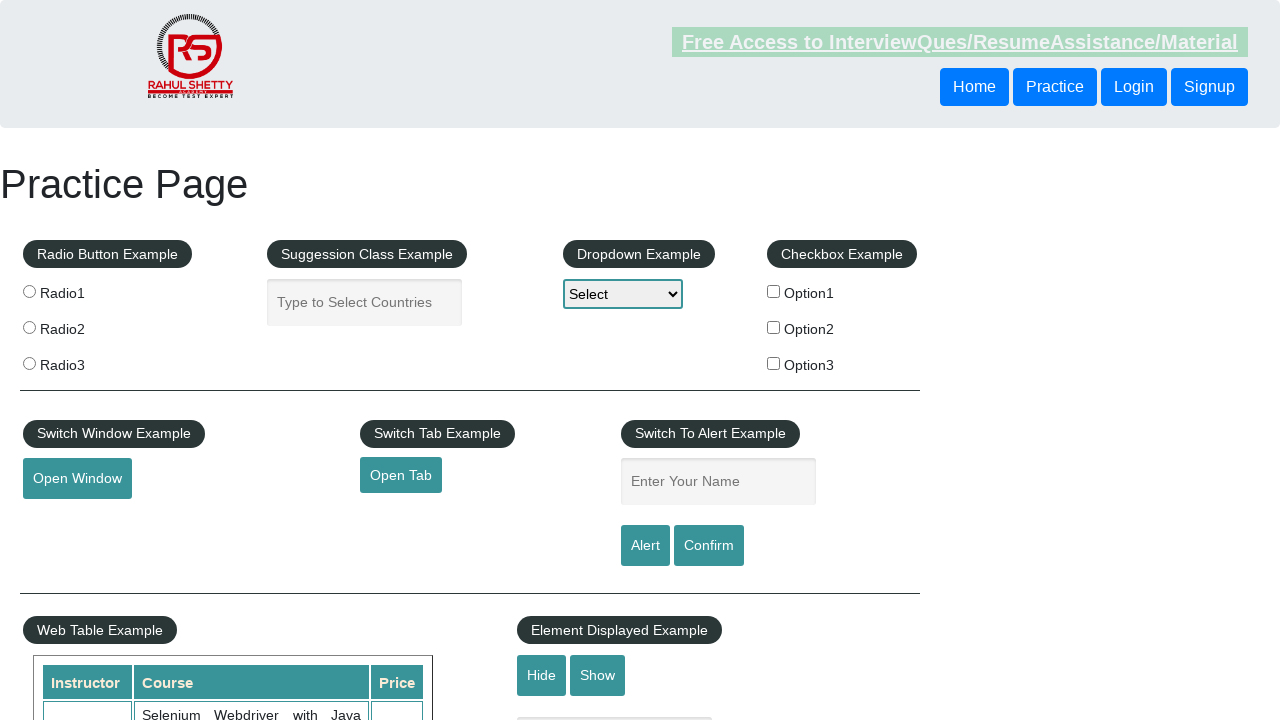

Read text content from row 3, column 1
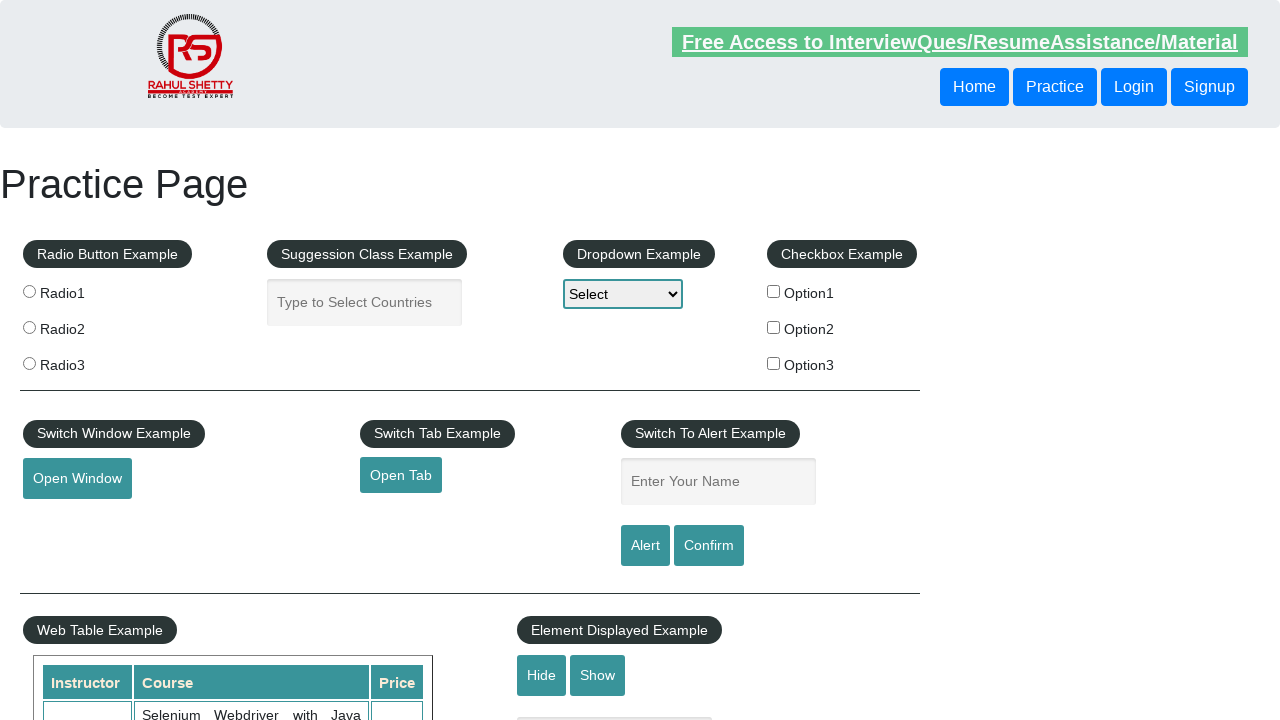

Read text content from row 3, column 2
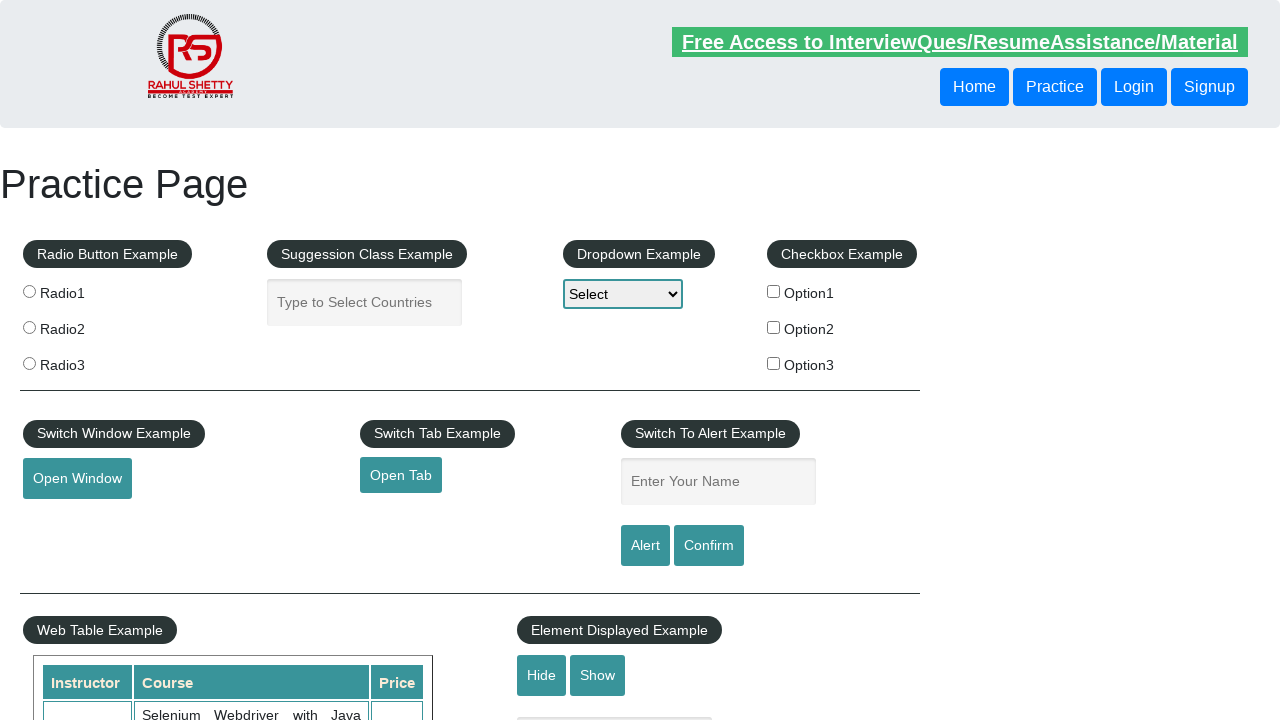

Read text content from row 3, column 3
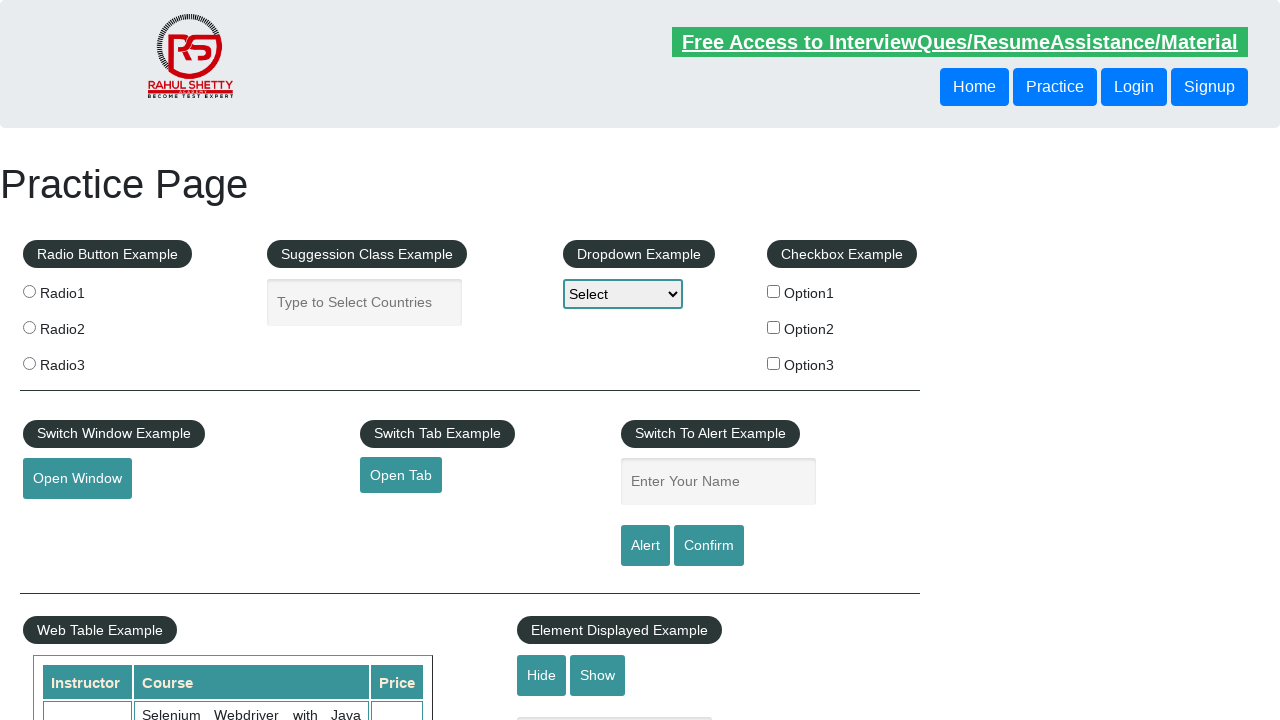

Retrieved 3 columns from row 4
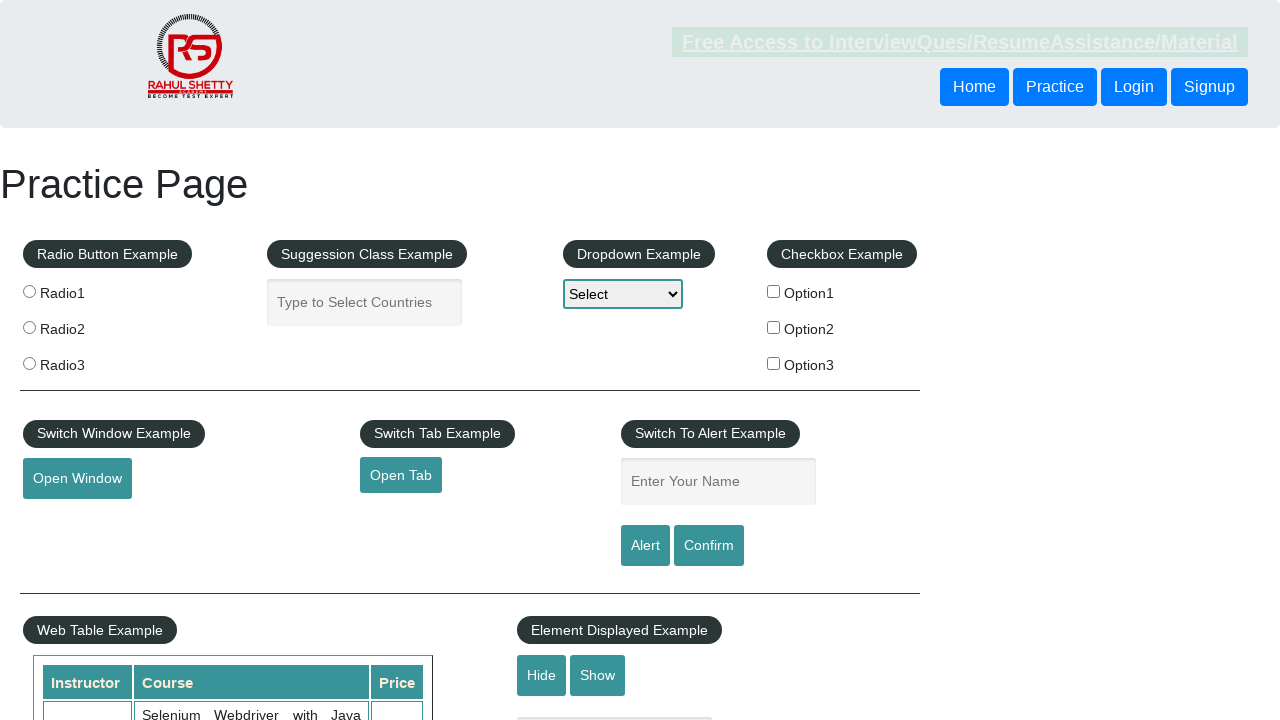

Read text content from row 4, column 1
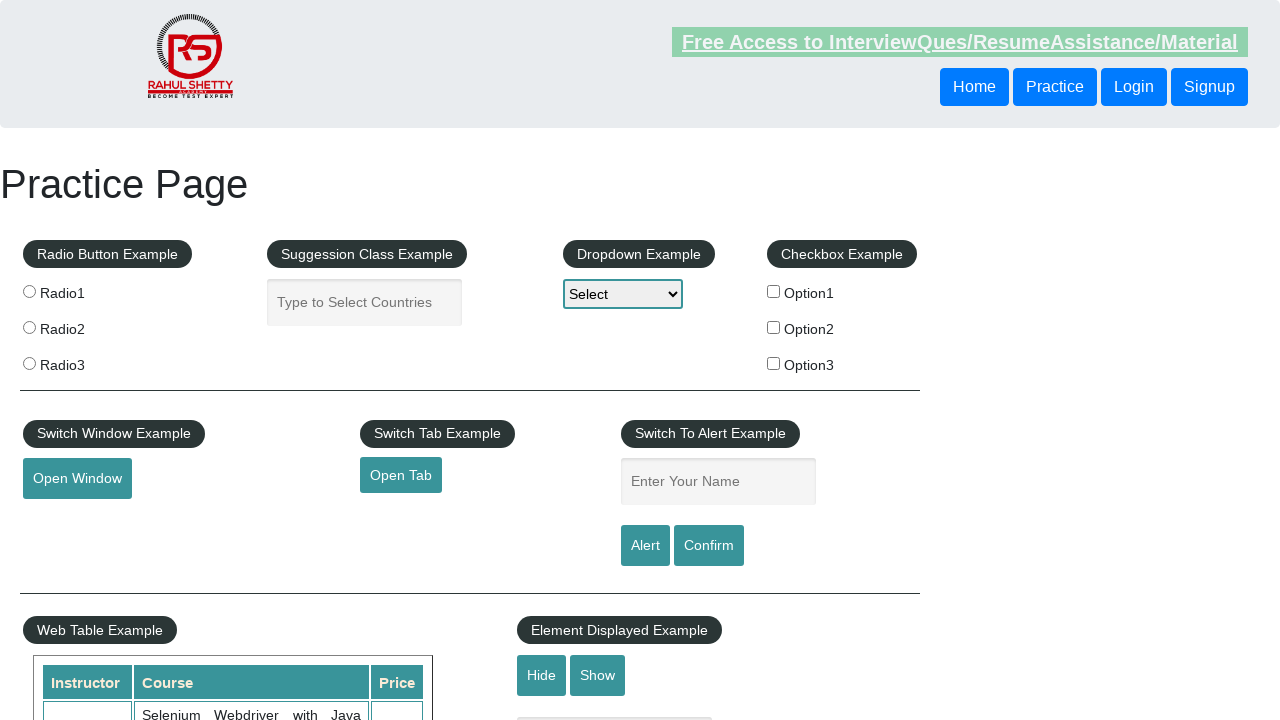

Read text content from row 4, column 2
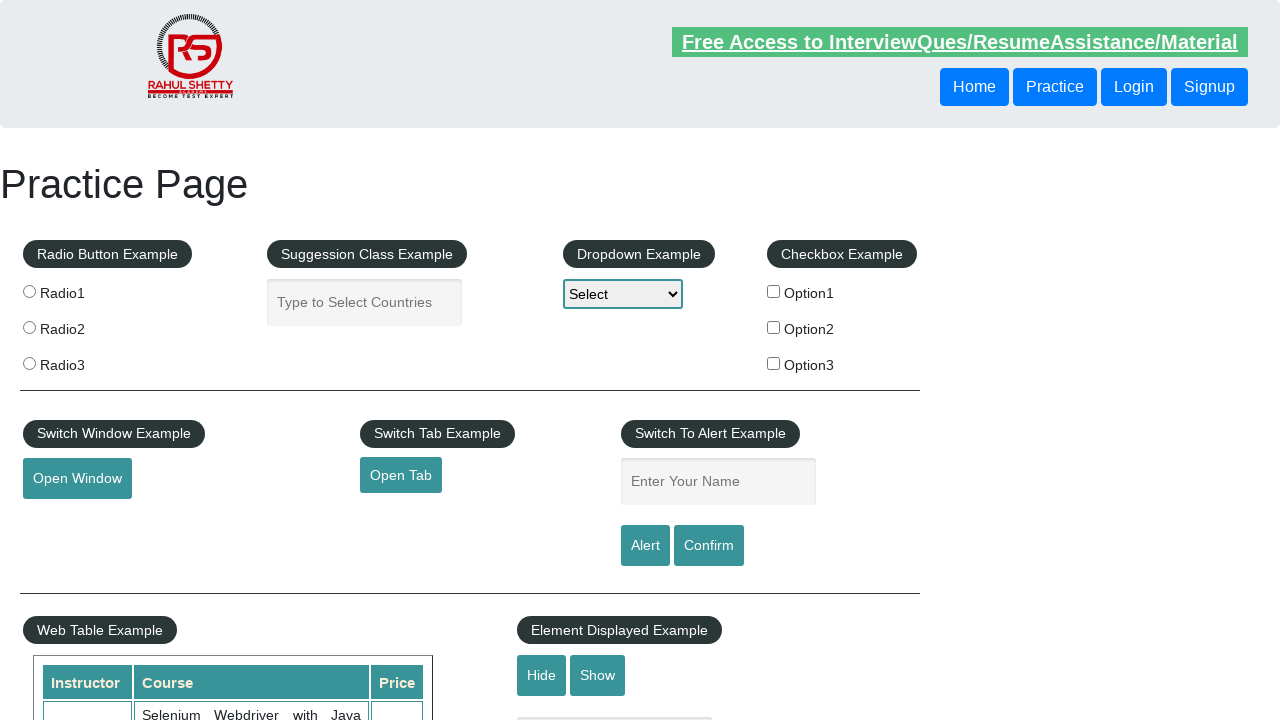

Read text content from row 4, column 3
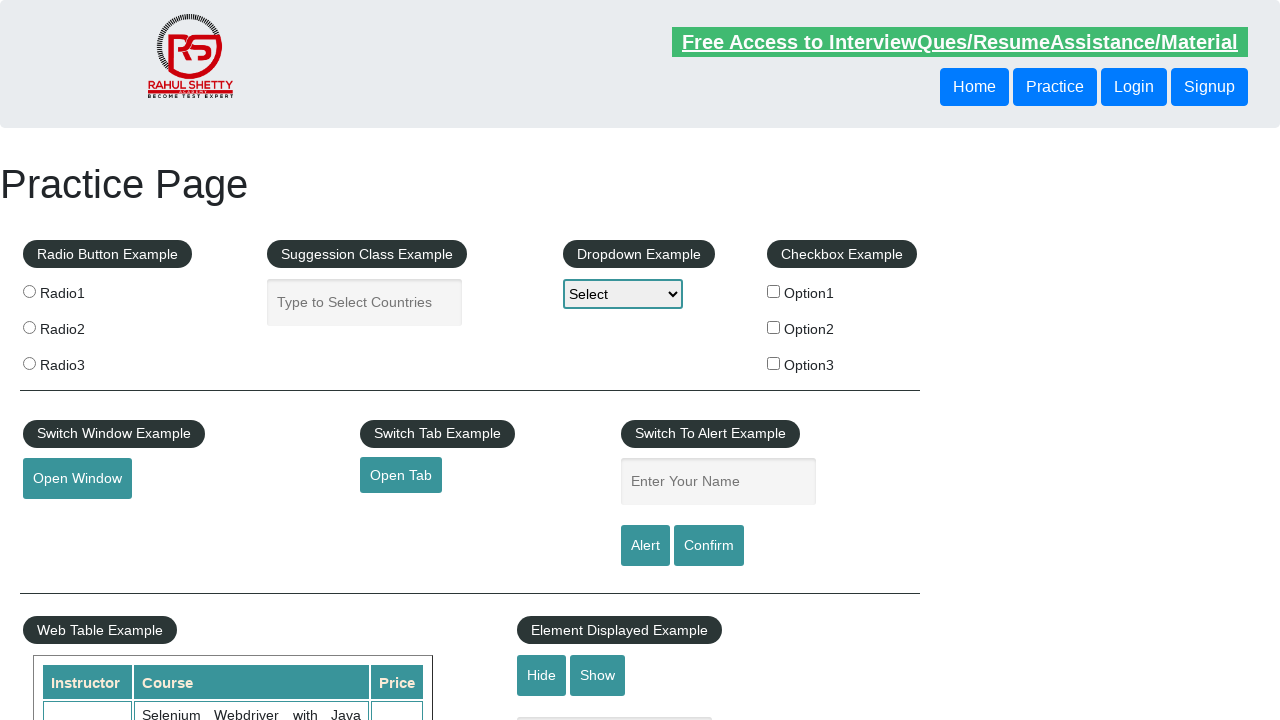

Retrieved 3 columns from row 5
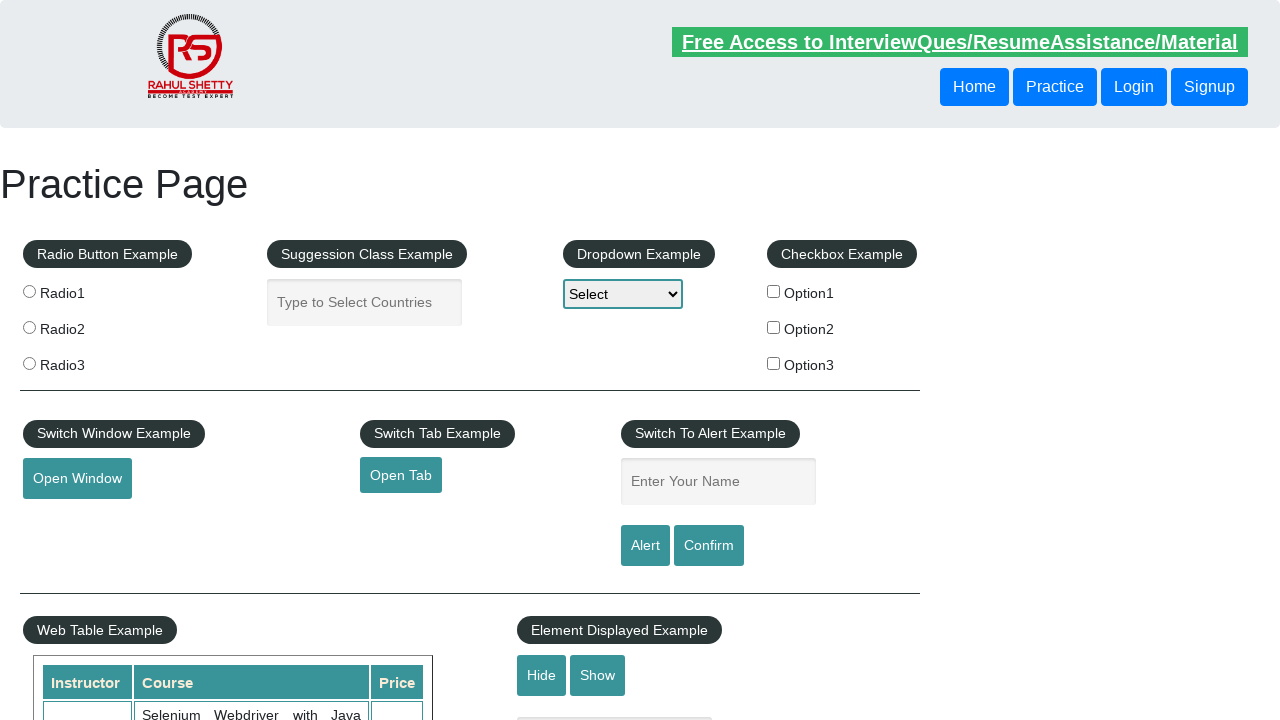

Read text content from row 5, column 1
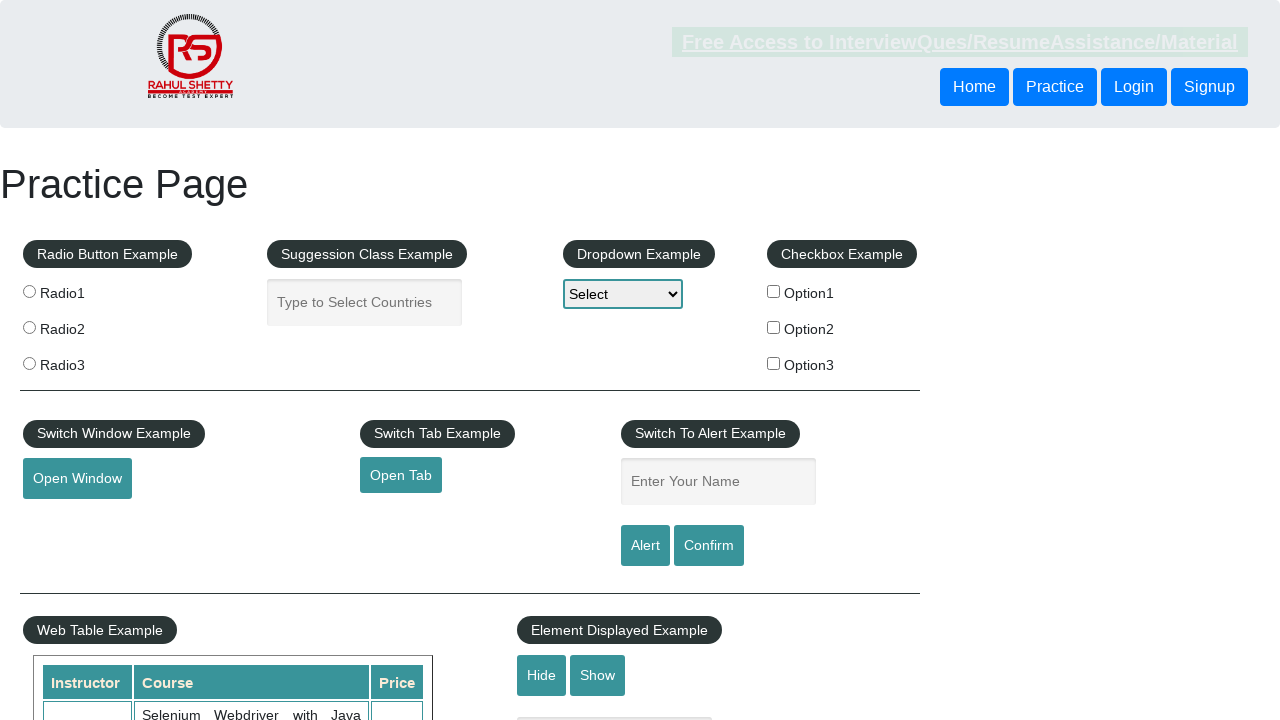

Read text content from row 5, column 2
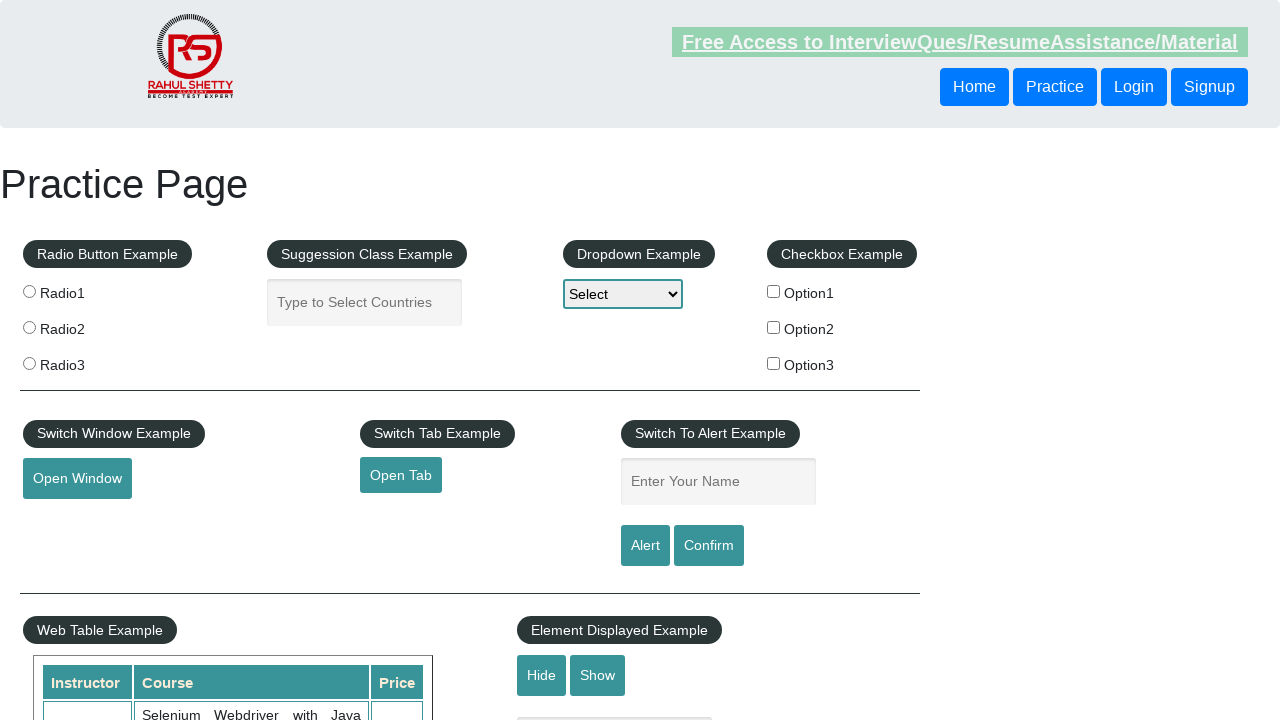

Read text content from row 5, column 3
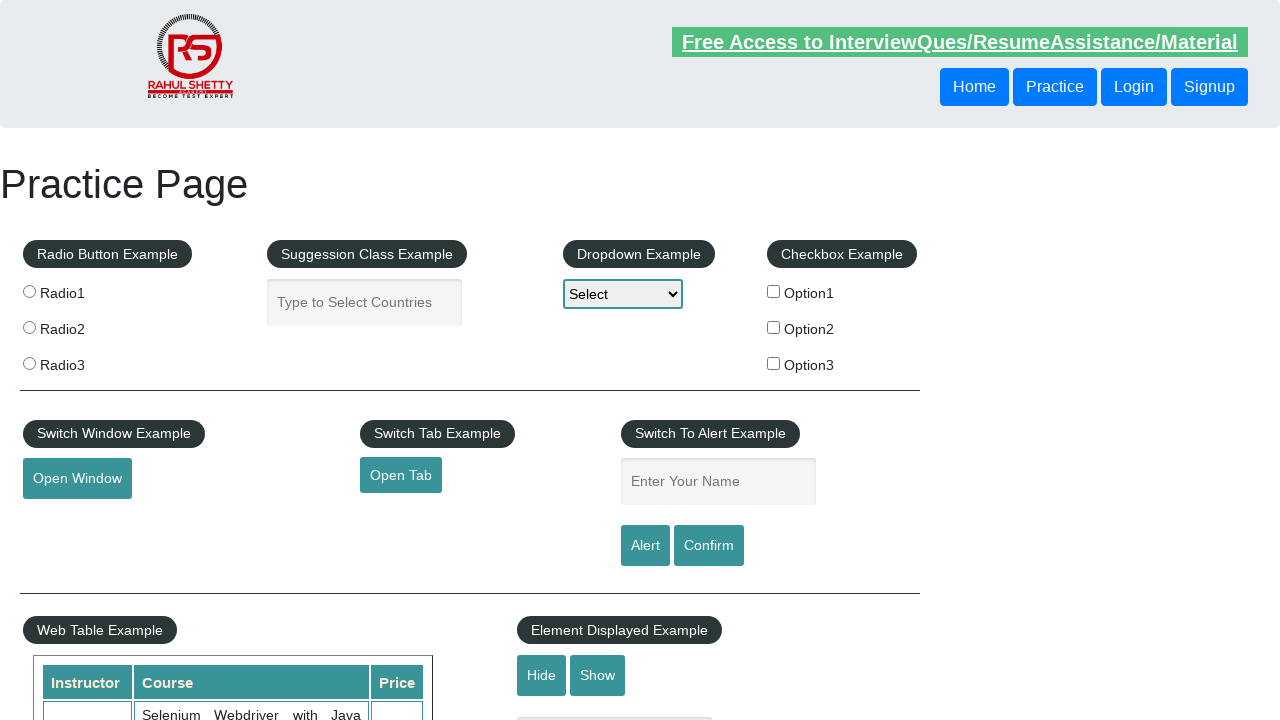

Retrieved 3 columns from row 6
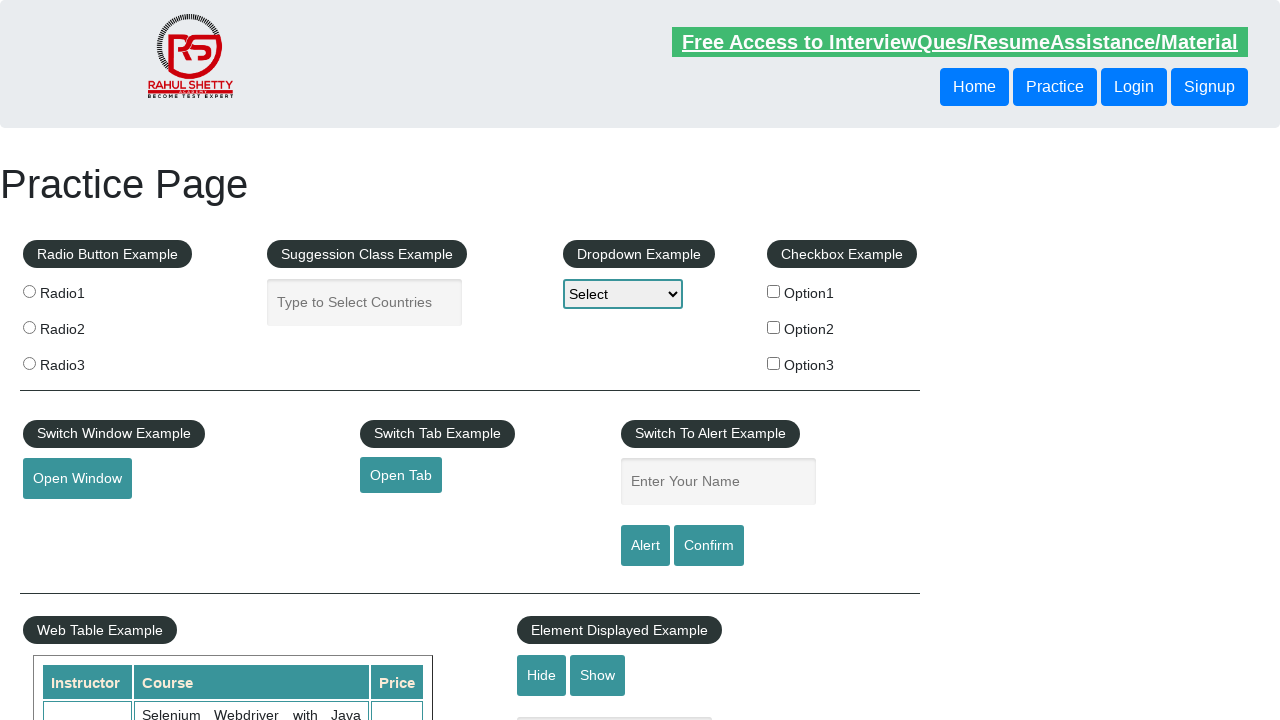

Read text content from row 6, column 1
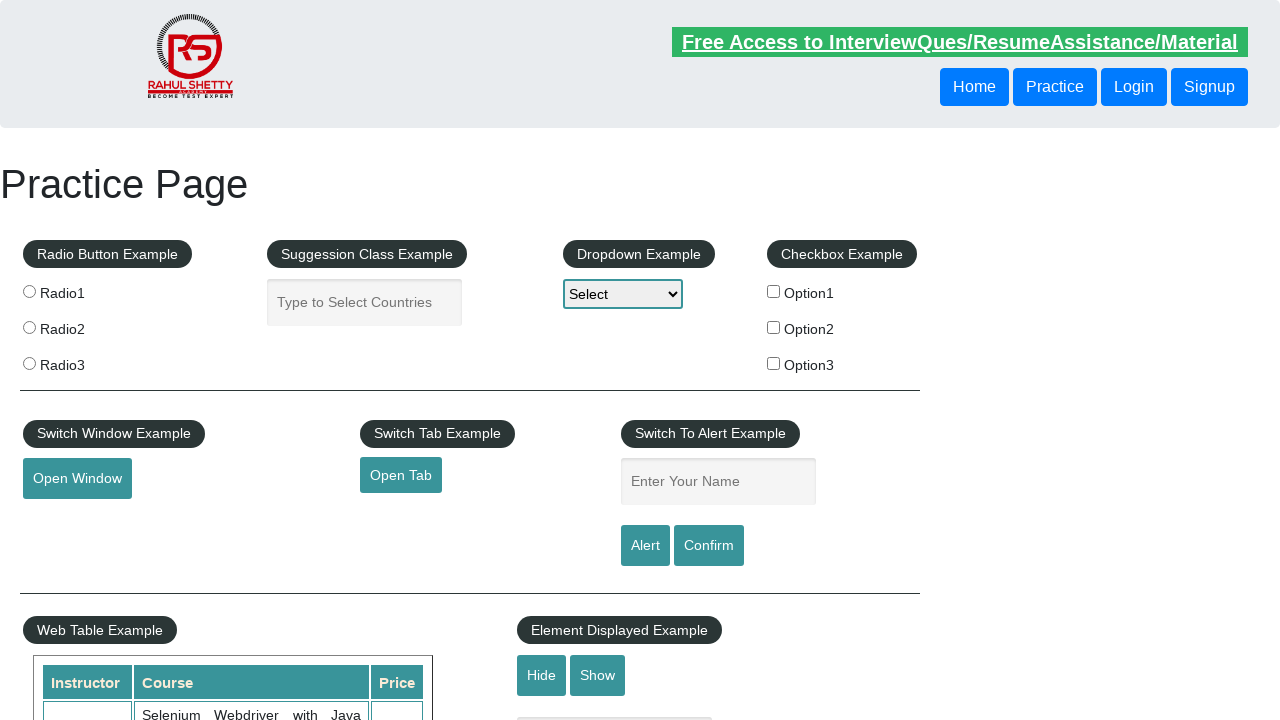

Read text content from row 6, column 2
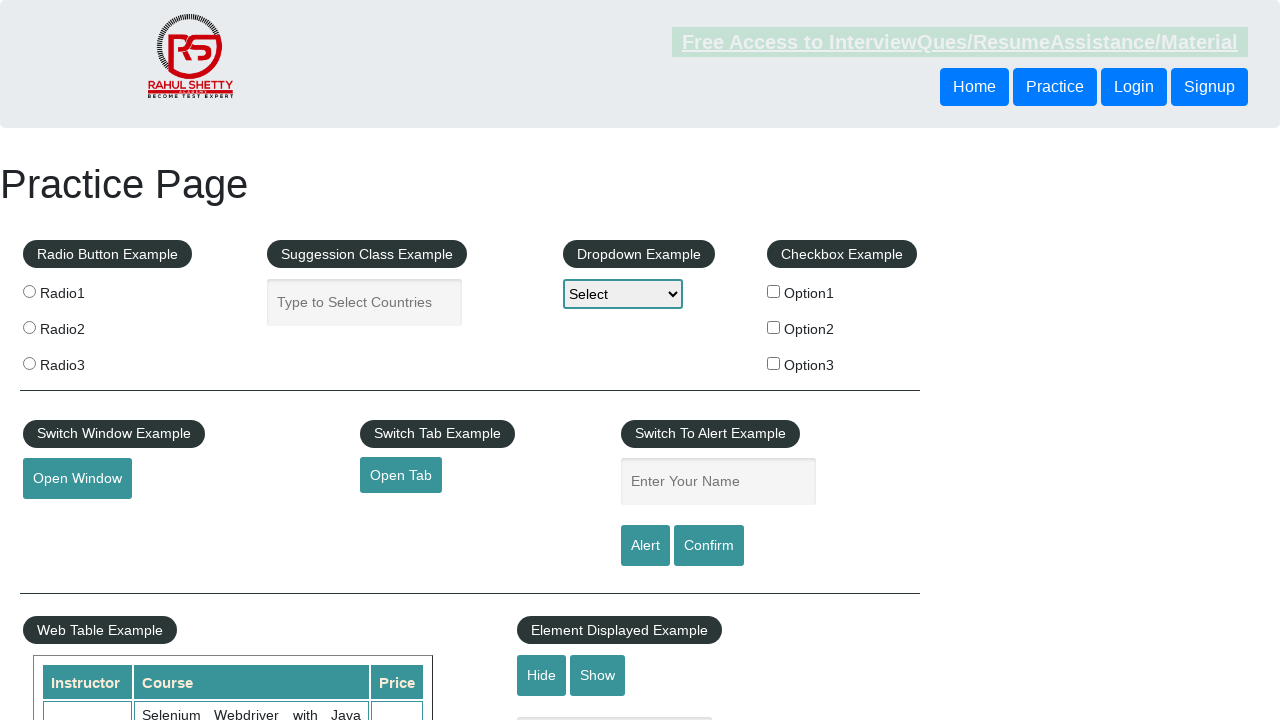

Read text content from row 6, column 3
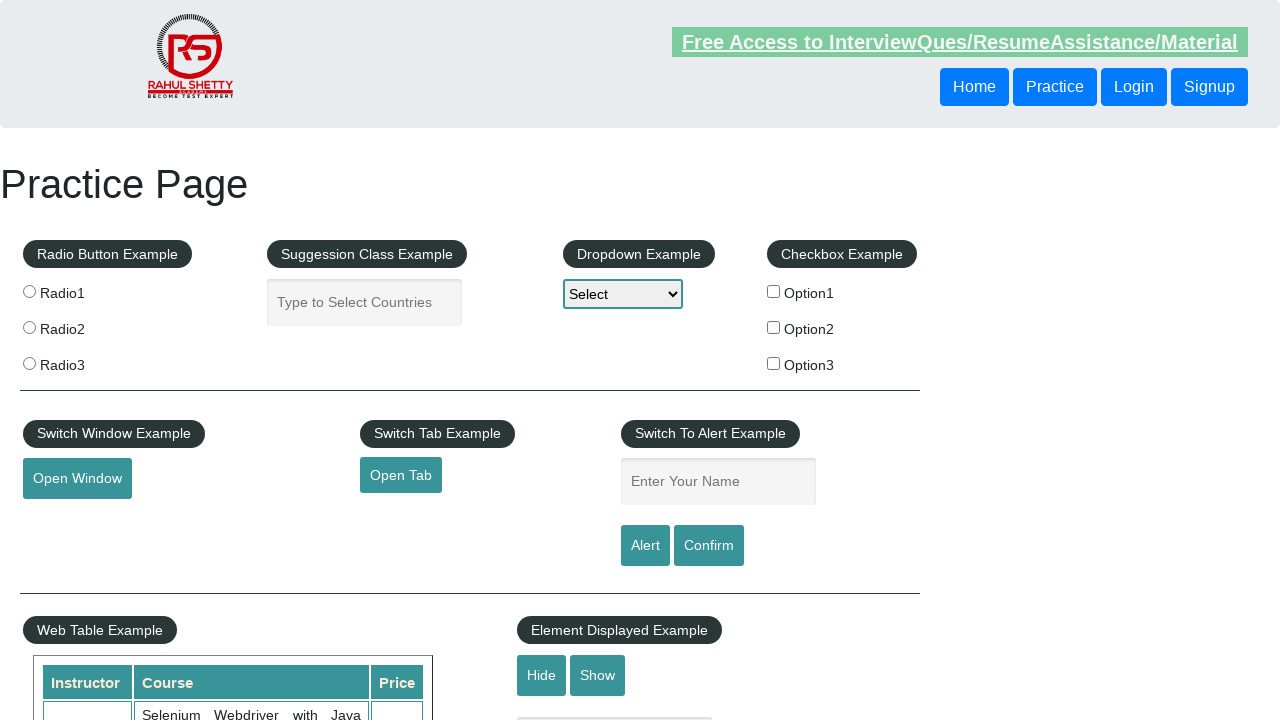

Retrieved 3 columns from row 7
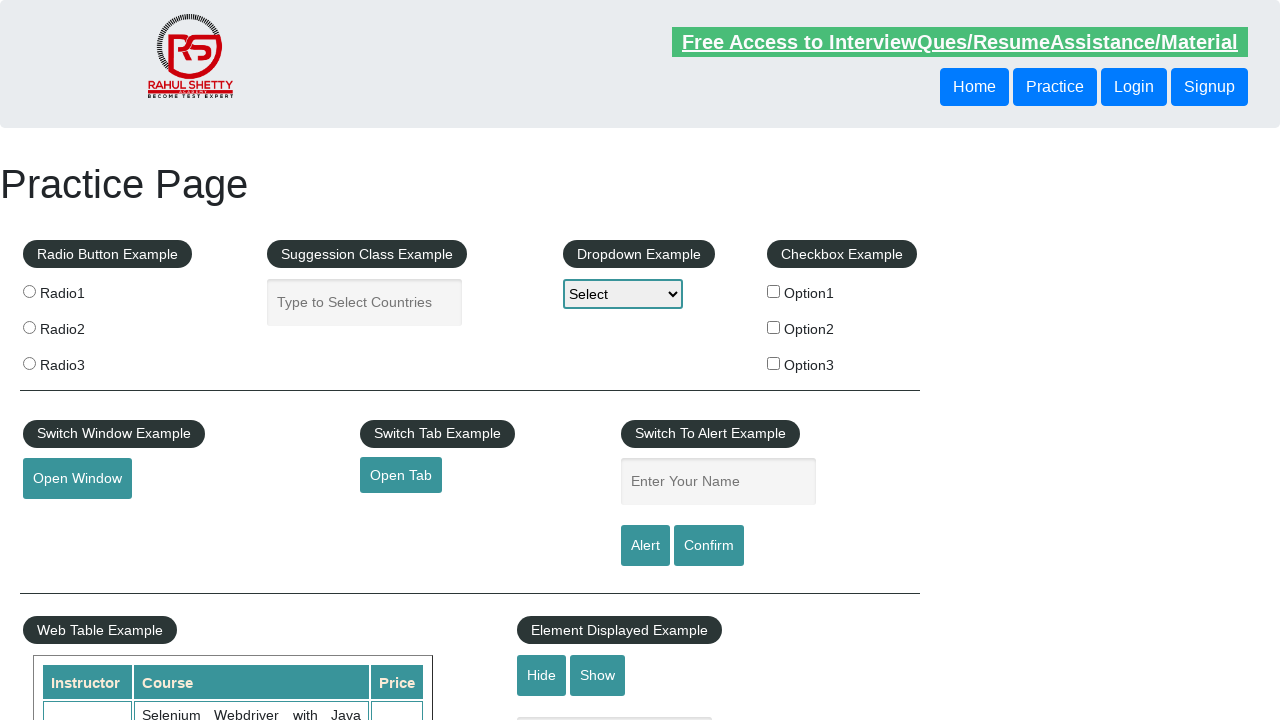

Read text content from row 7, column 1
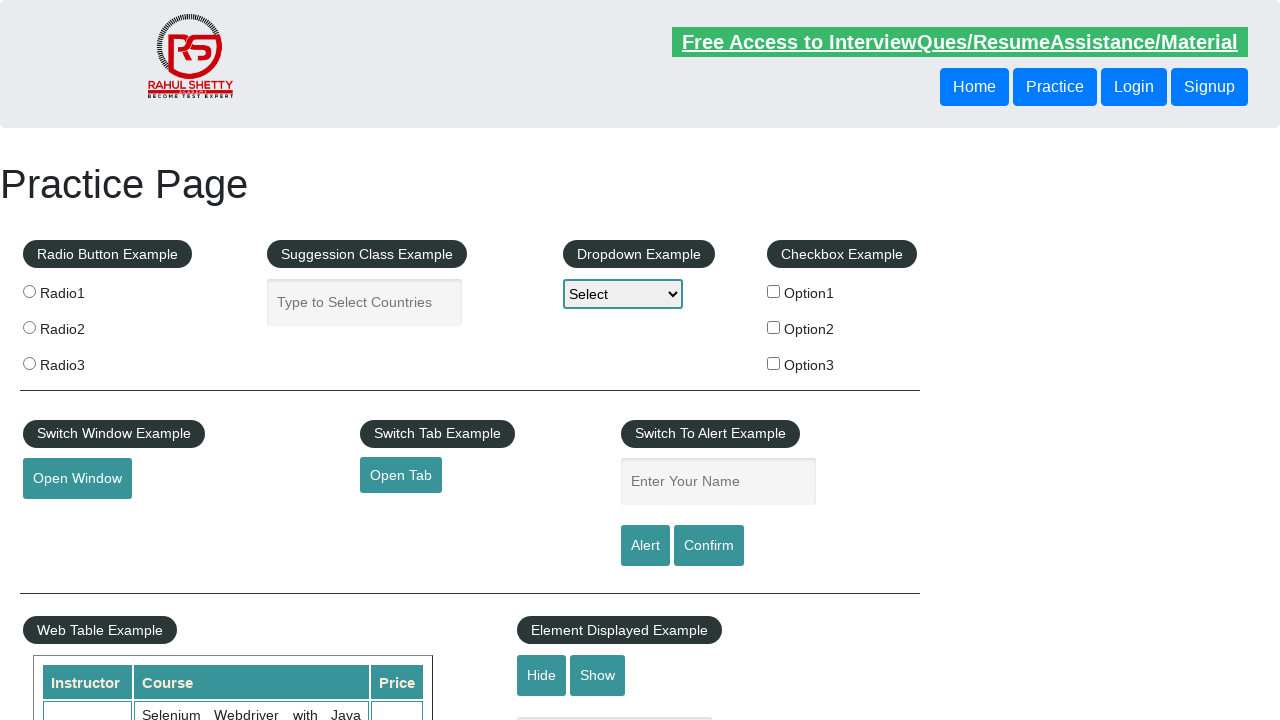

Read text content from row 7, column 2
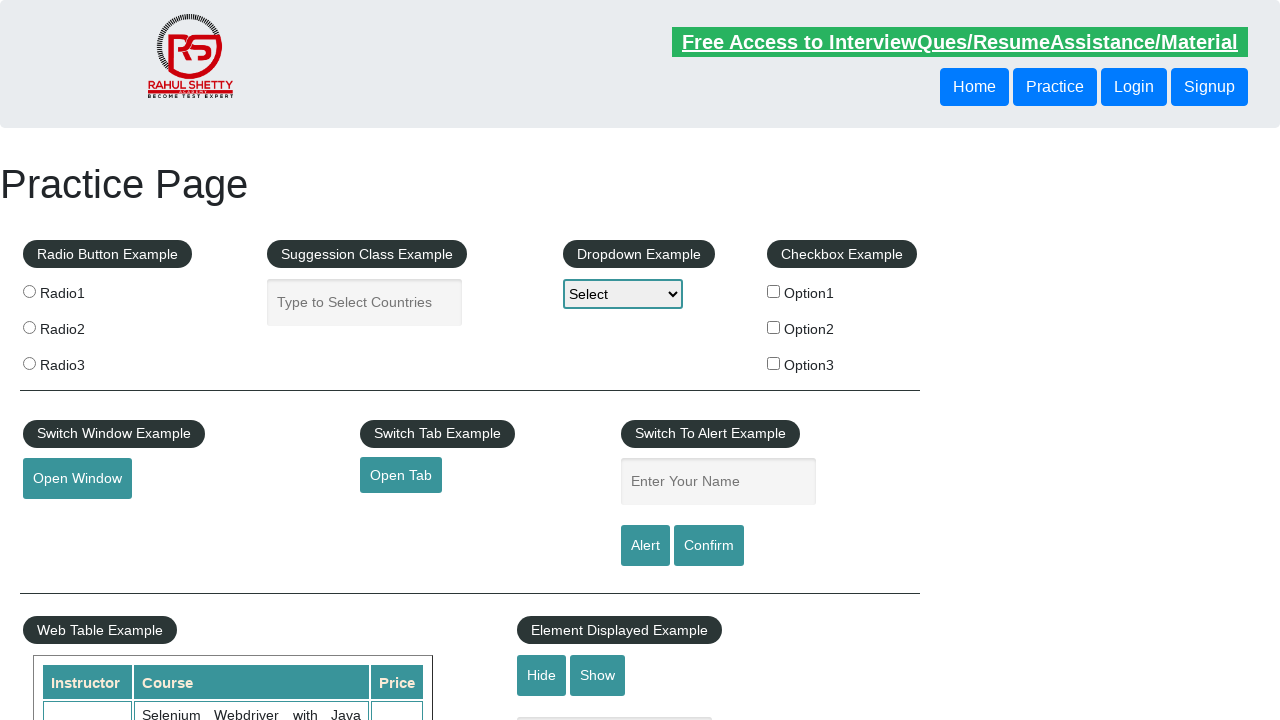

Read text content from row 7, column 3
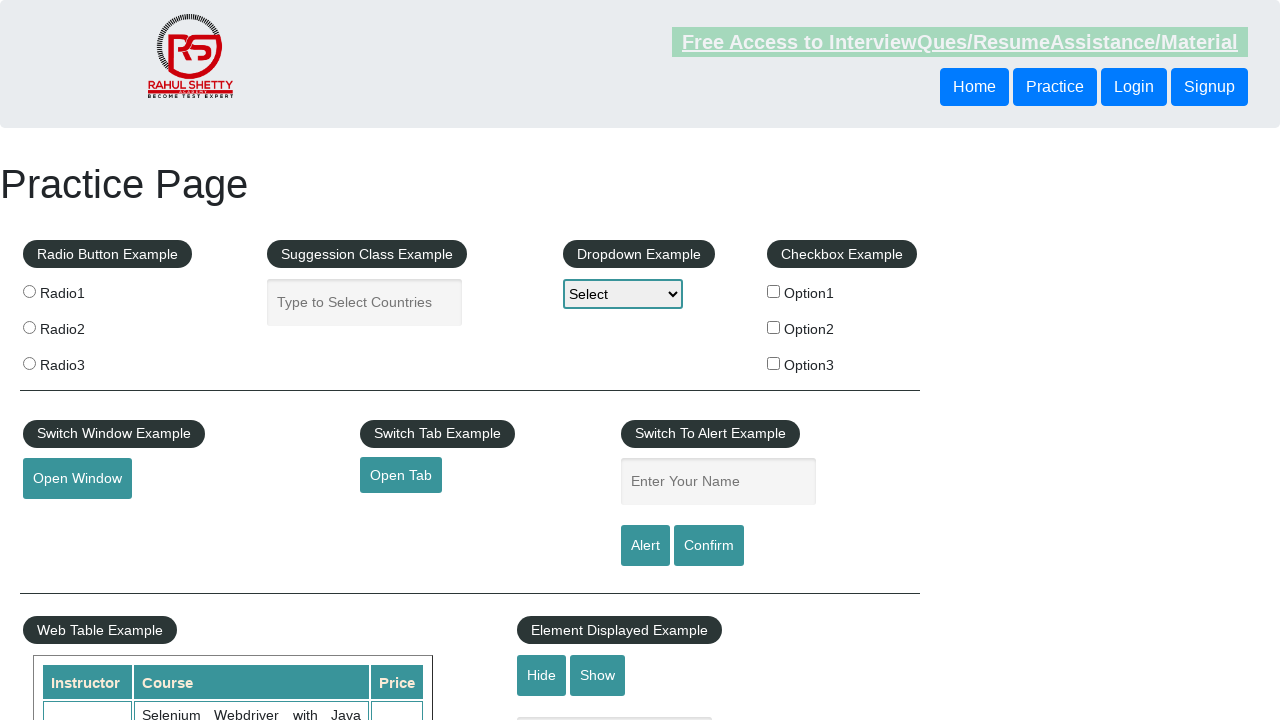

Retrieved 3 columns from row 8
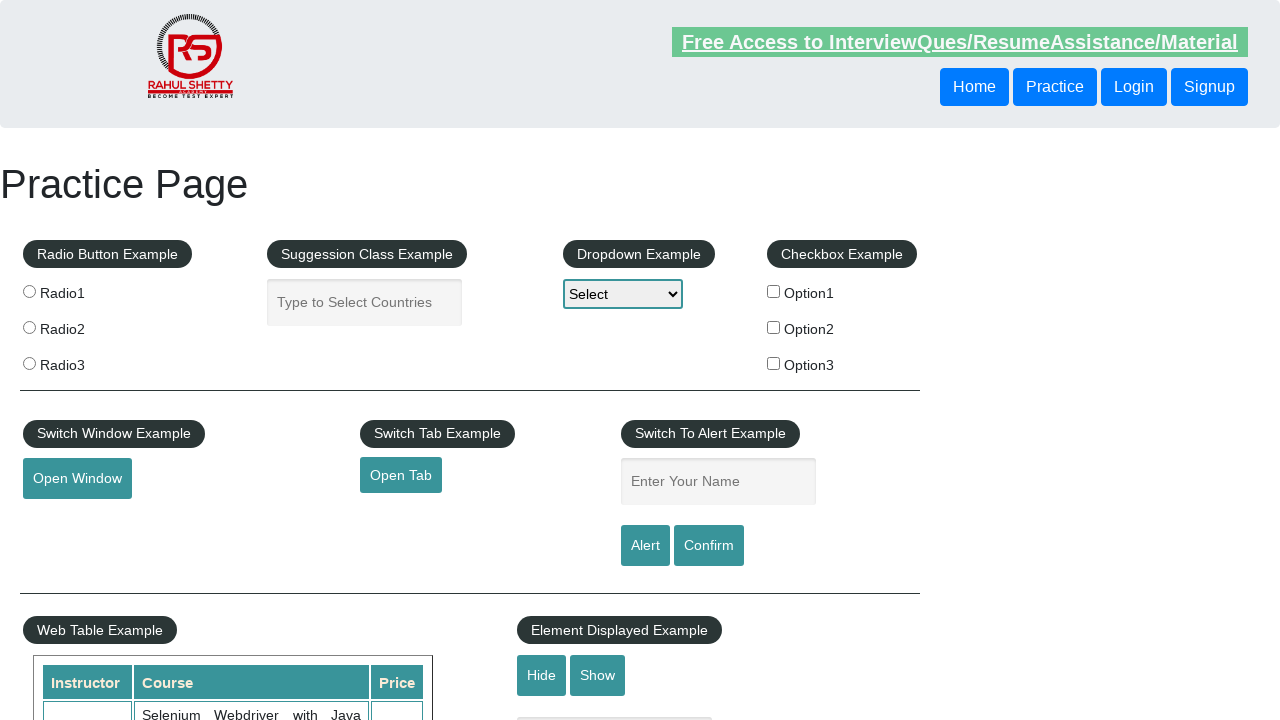

Read text content from row 8, column 1
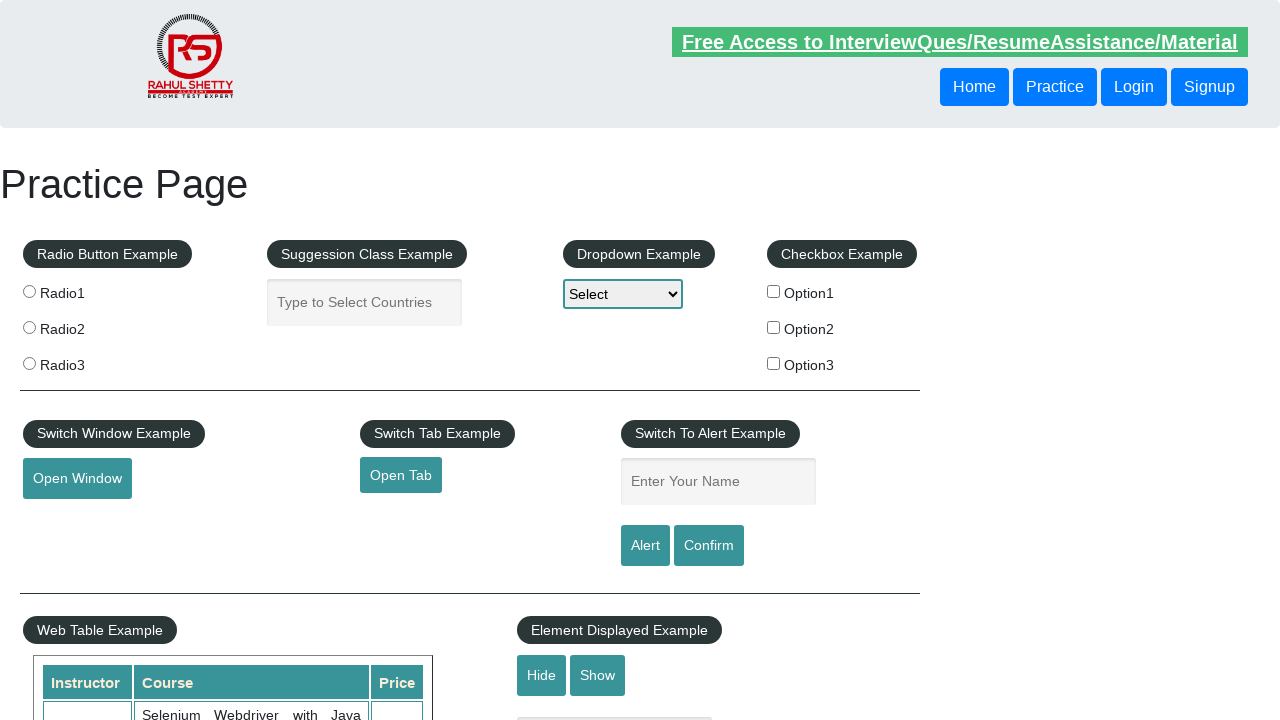

Read text content from row 8, column 2
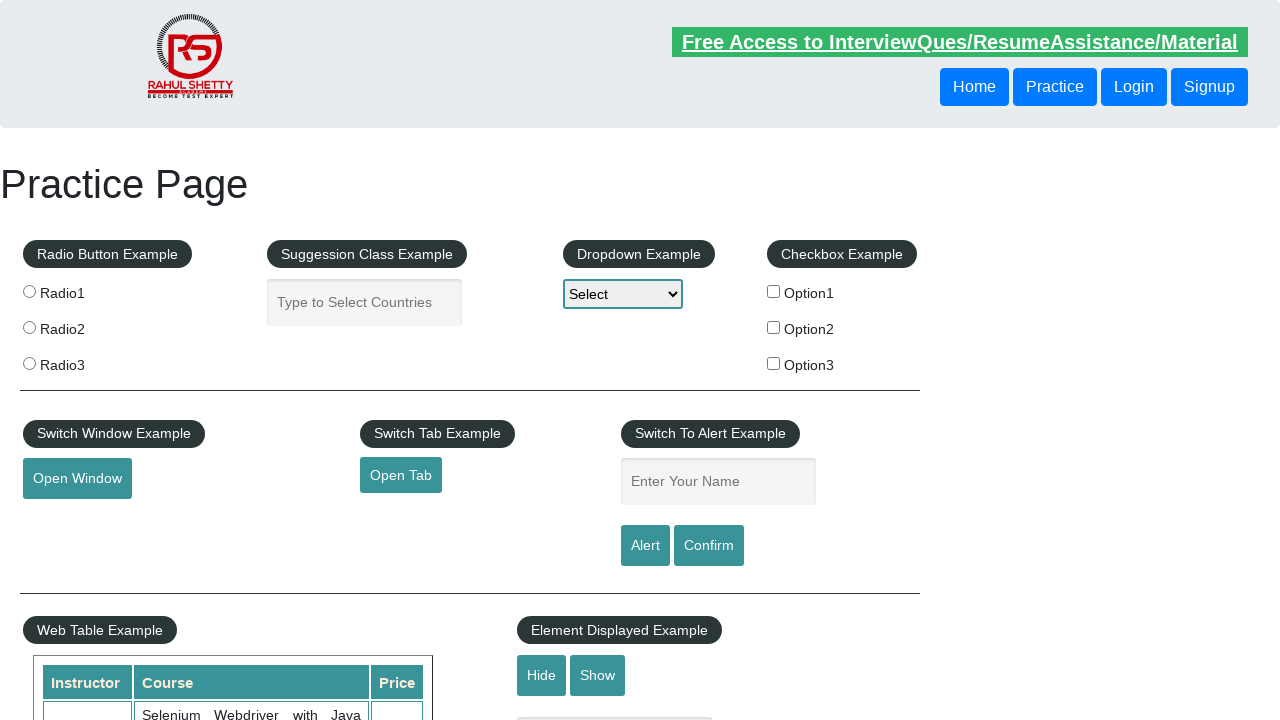

Read text content from row 8, column 3
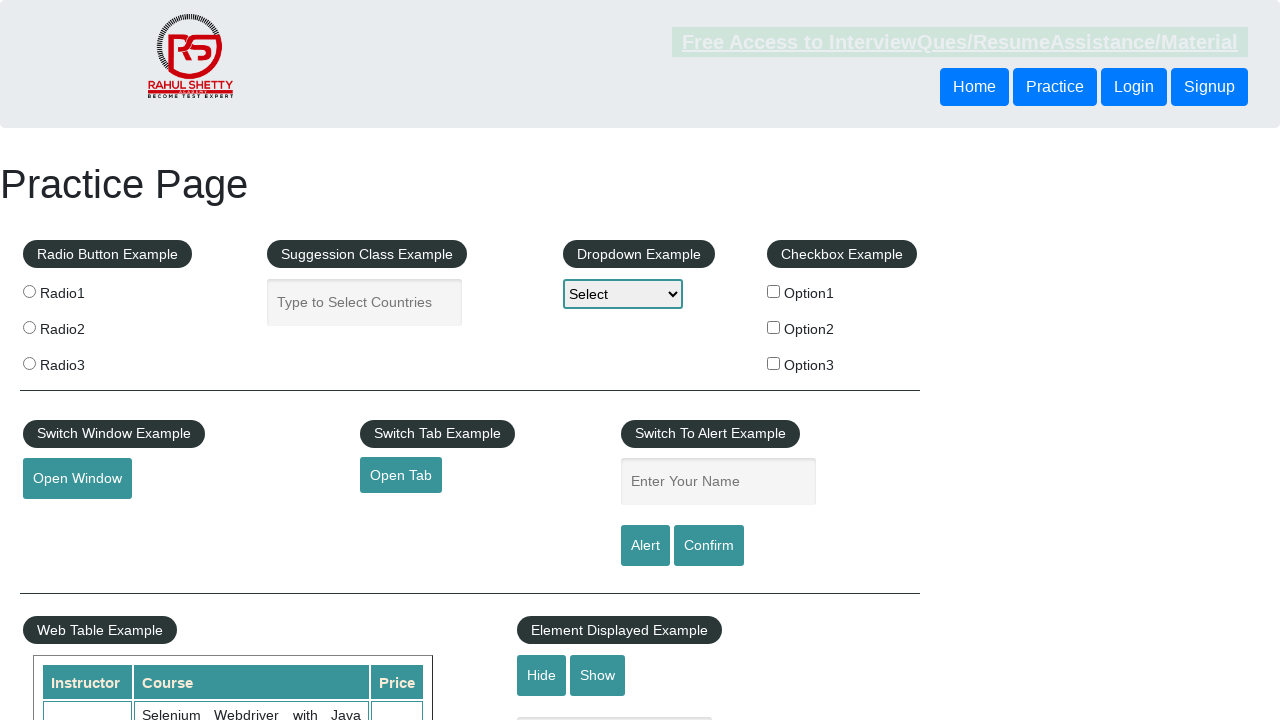

Retrieved 3 columns from row 9
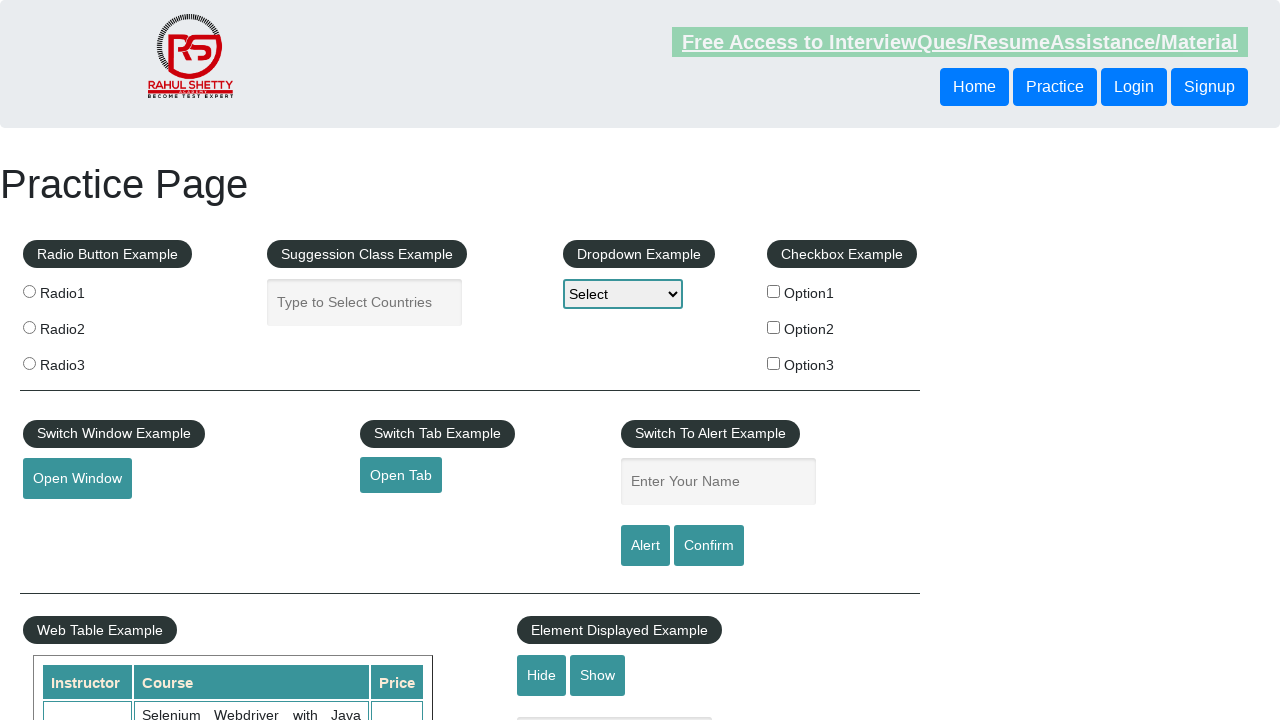

Read text content from row 9, column 1
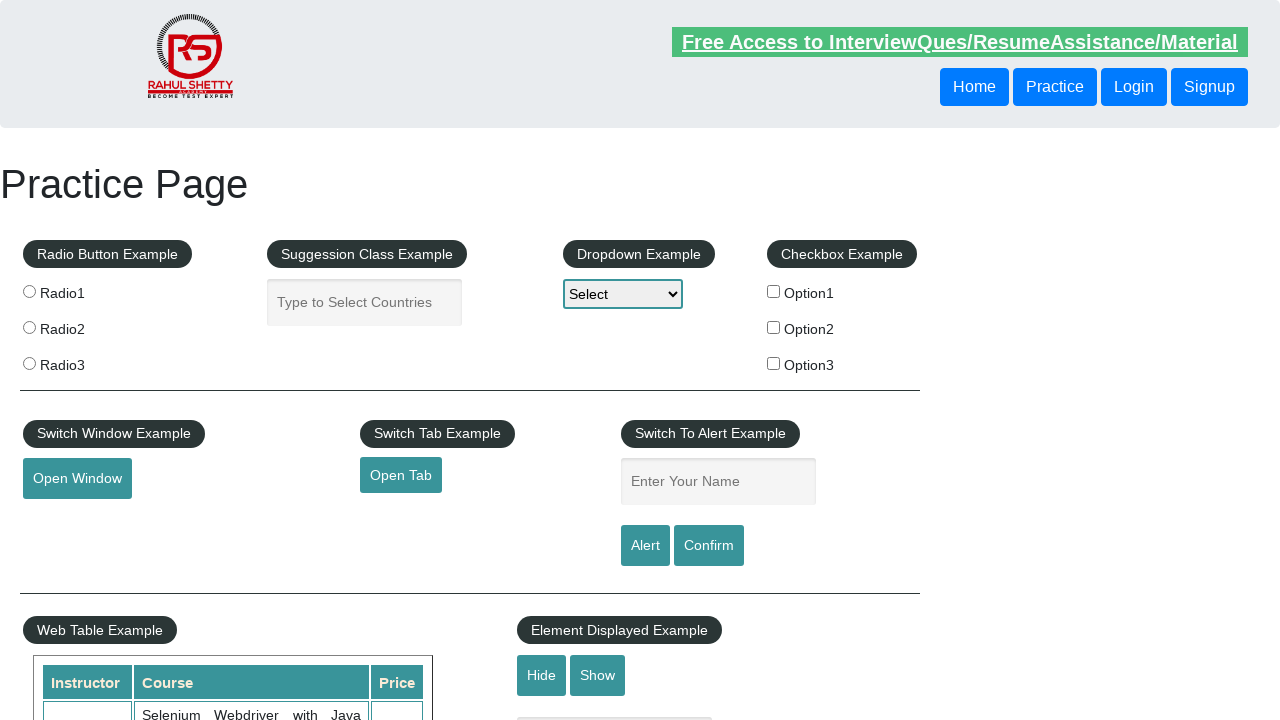

Read text content from row 9, column 2
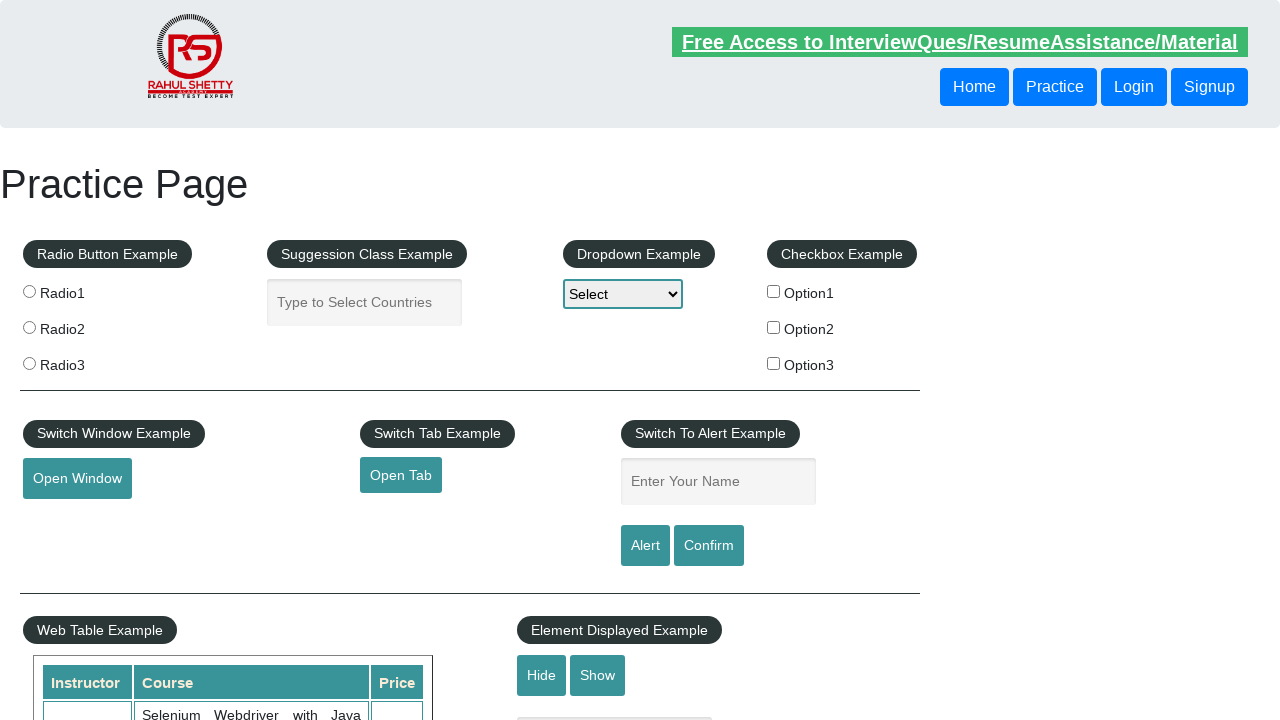

Read text content from row 9, column 3
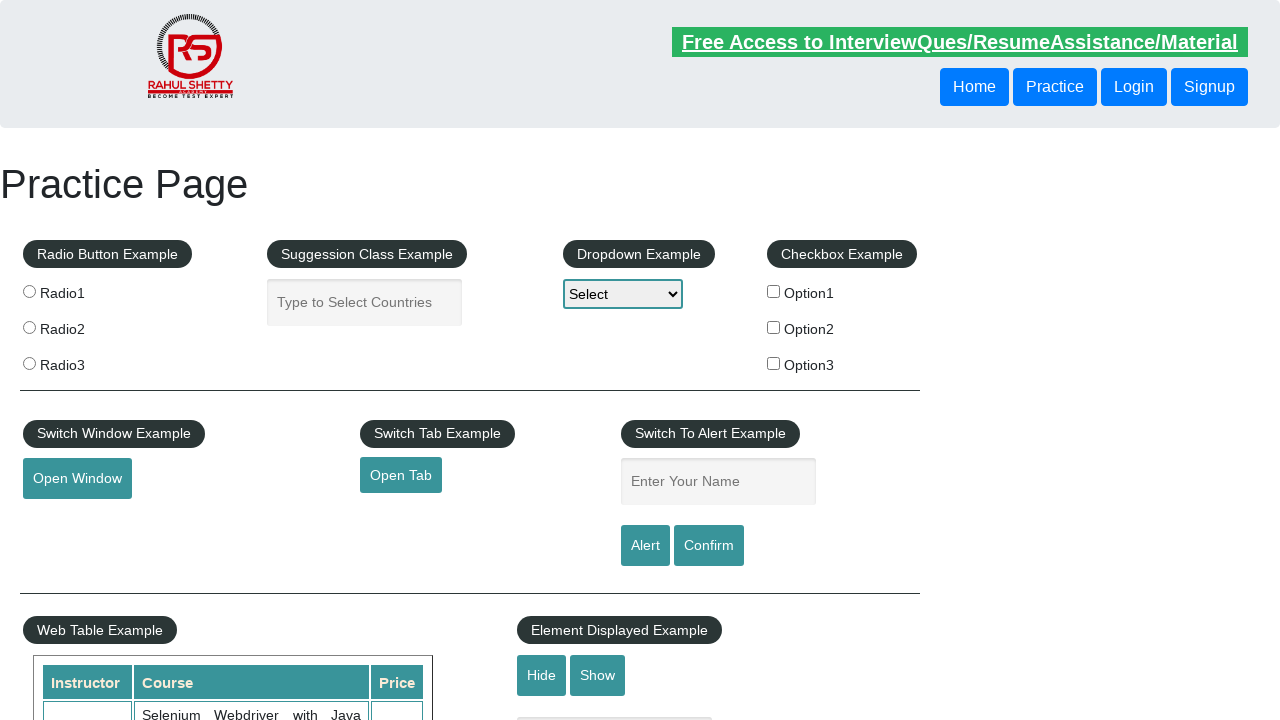

Retrieved 3 columns from row 10
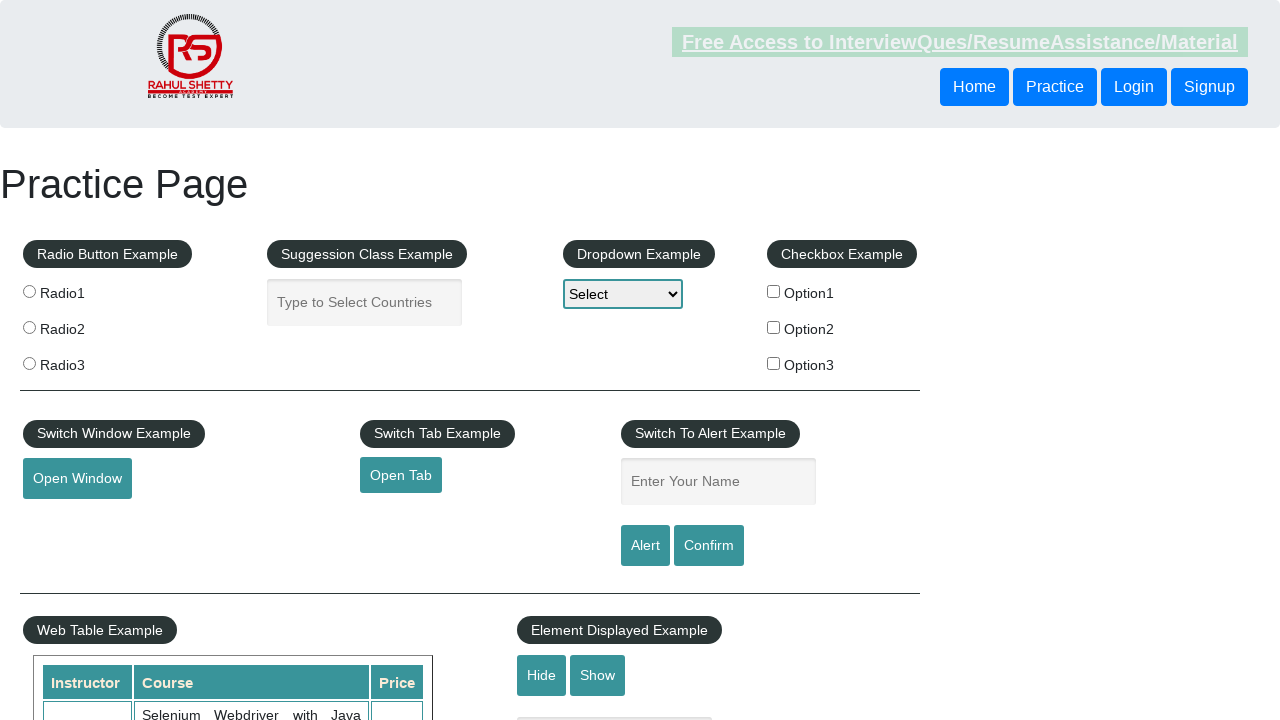

Read text content from row 10, column 1
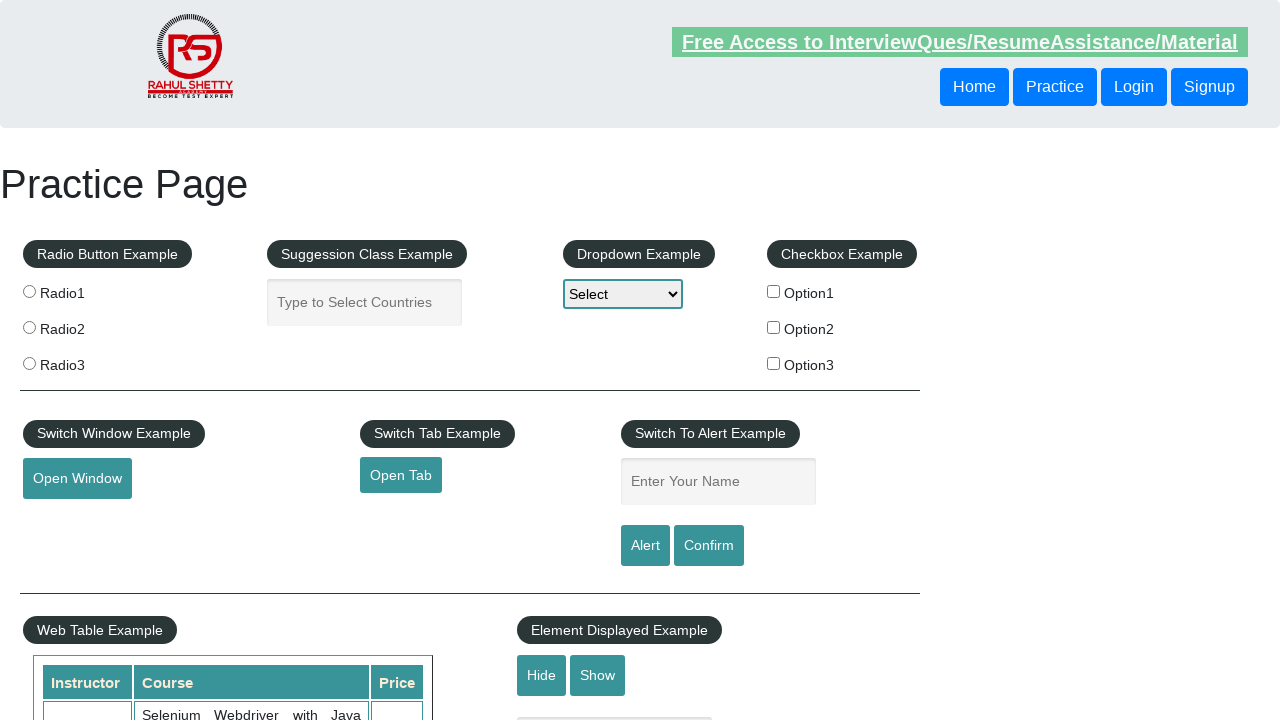

Read text content from row 10, column 2
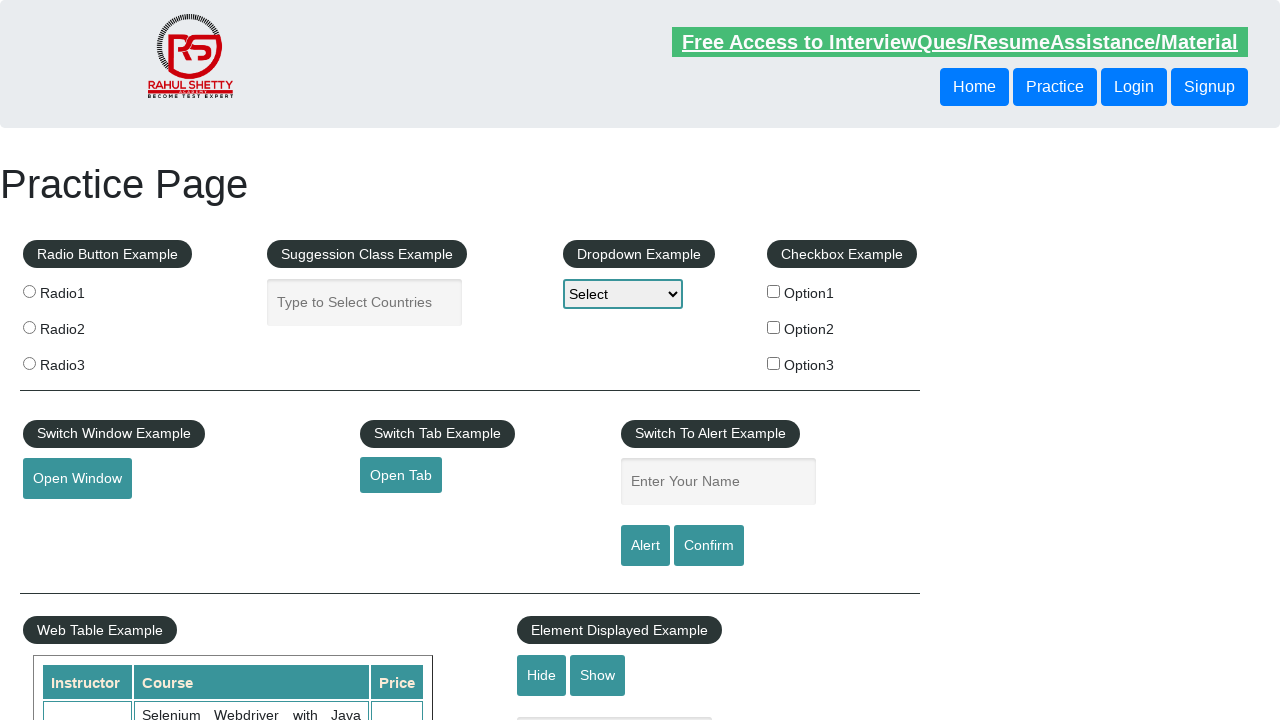

Read text content from row 10, column 3
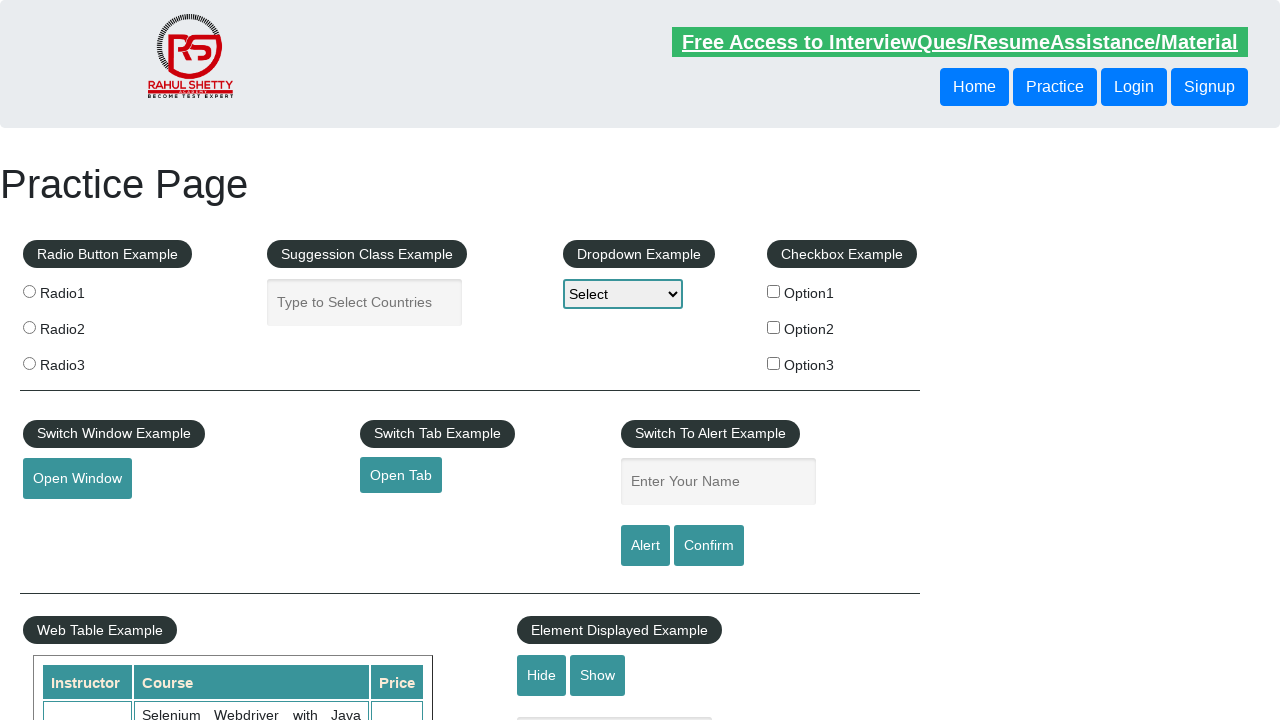

Retrieved 3 columns from row 11
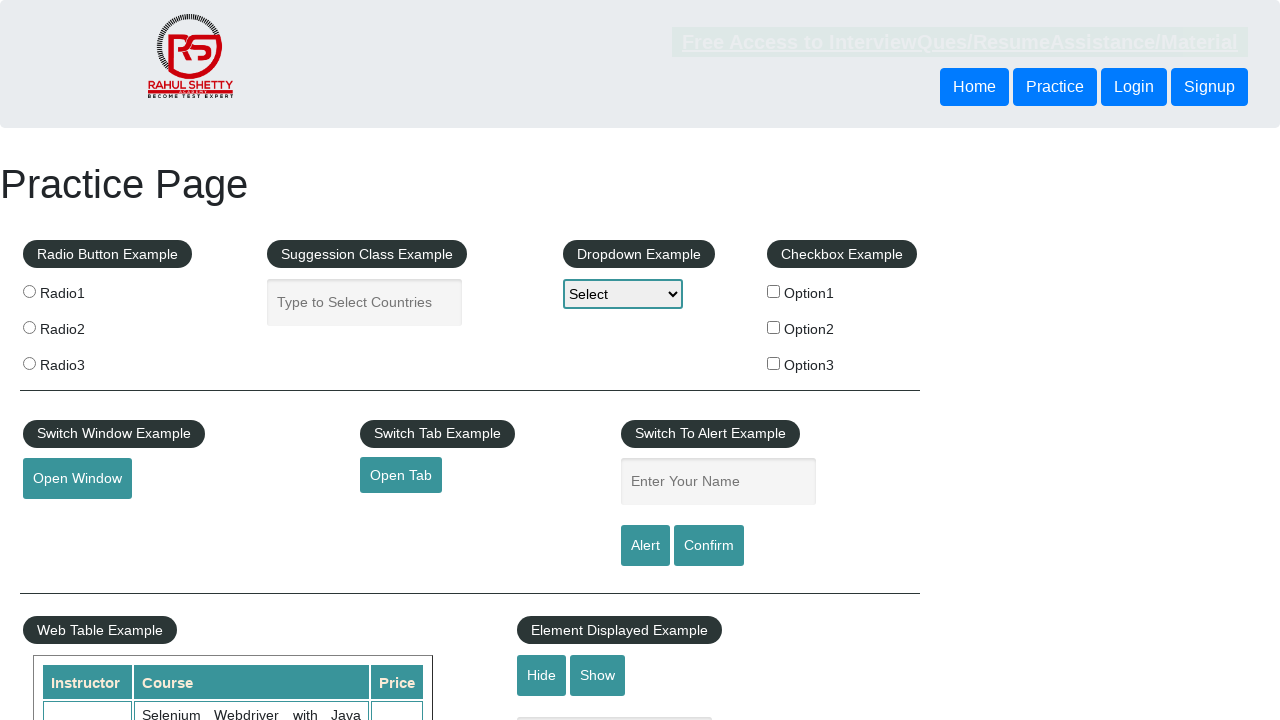

Read text content from row 11, column 1
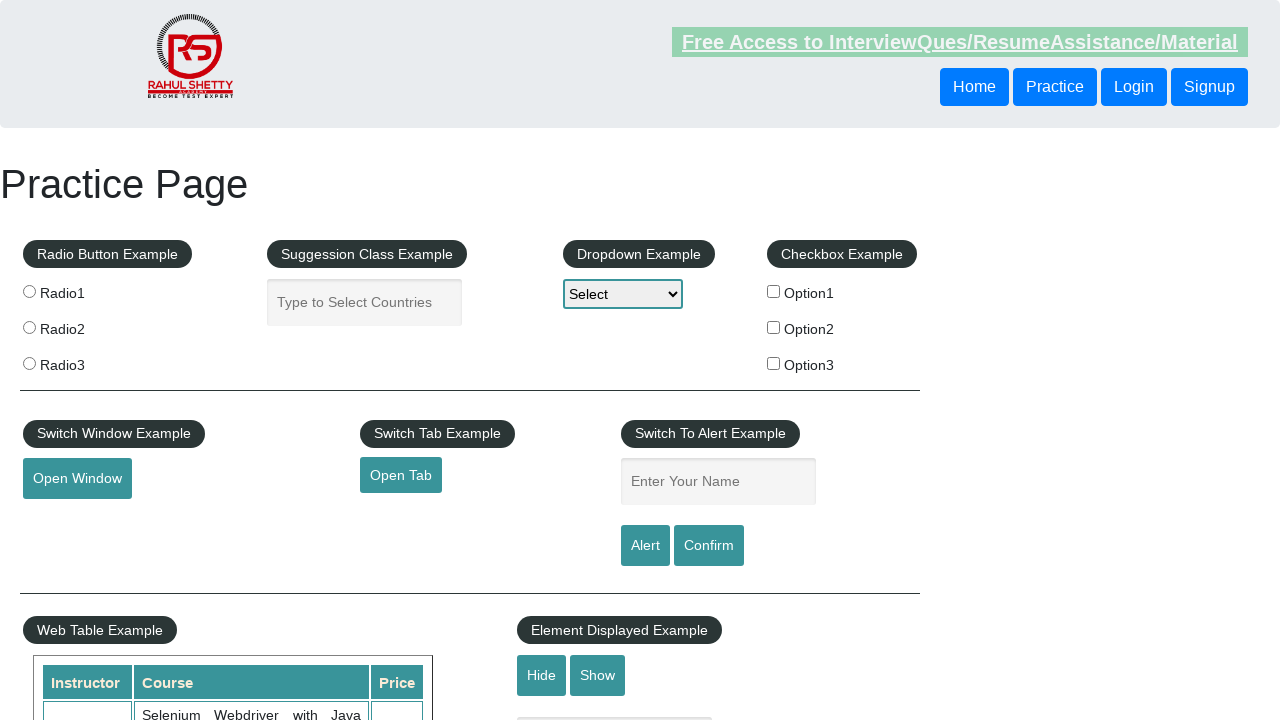

Read text content from row 11, column 2
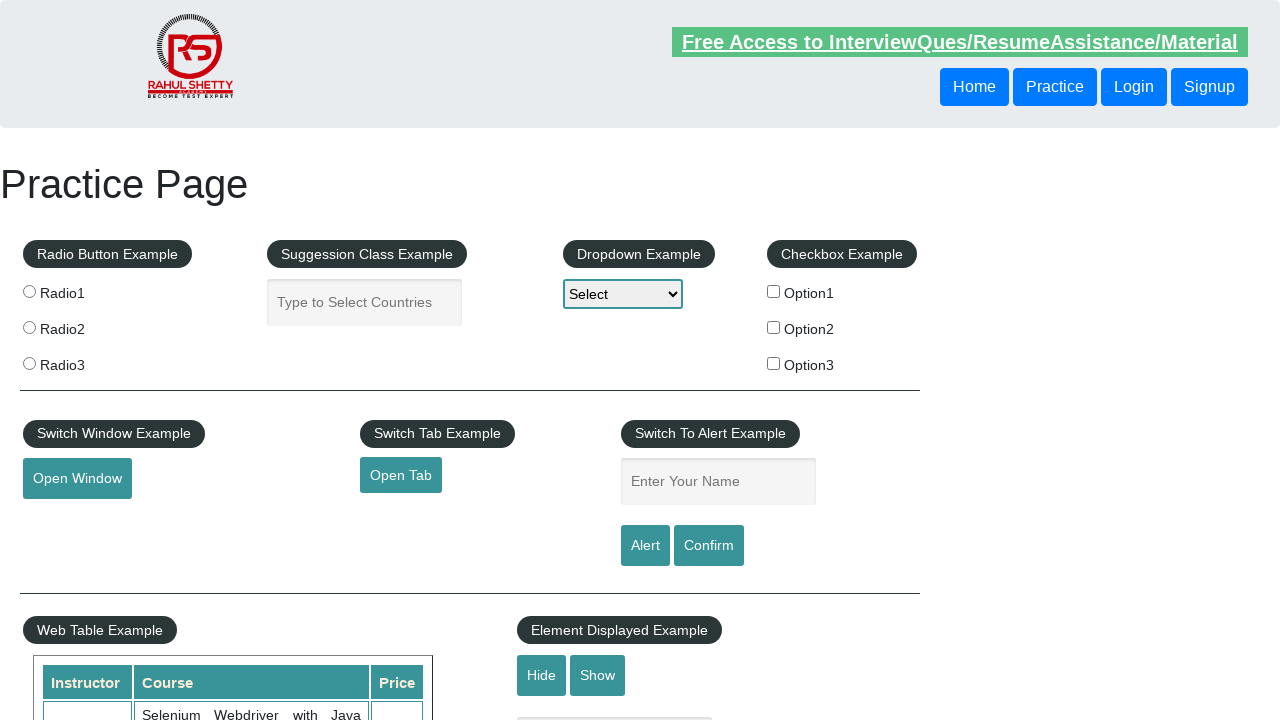

Read text content from row 11, column 3
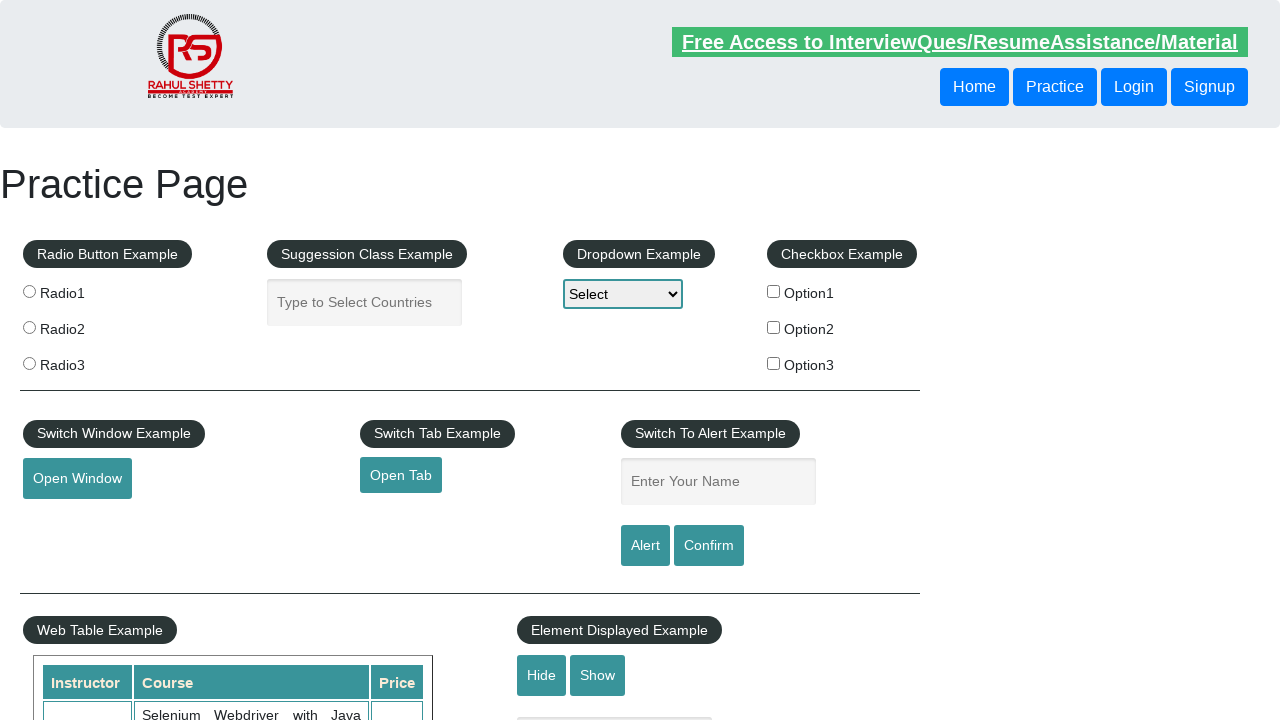

Selected the second row (index 2) from the table
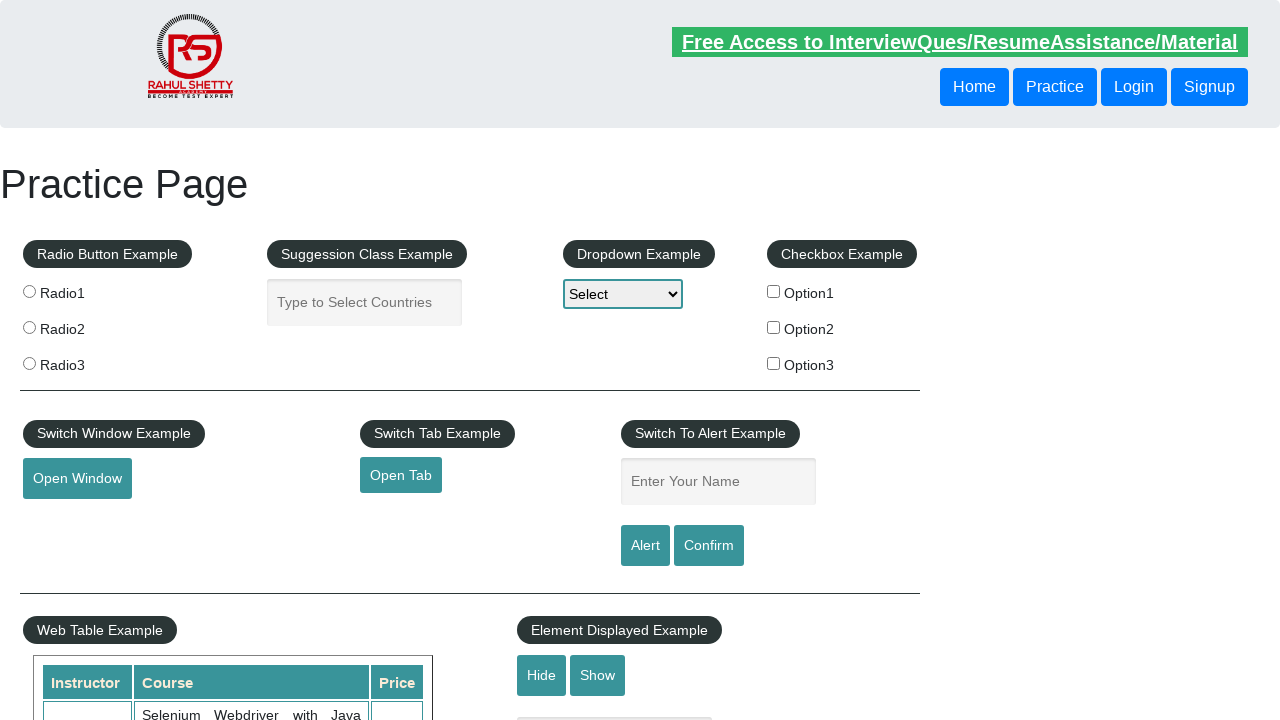

Retrieved 3 columns from the second row
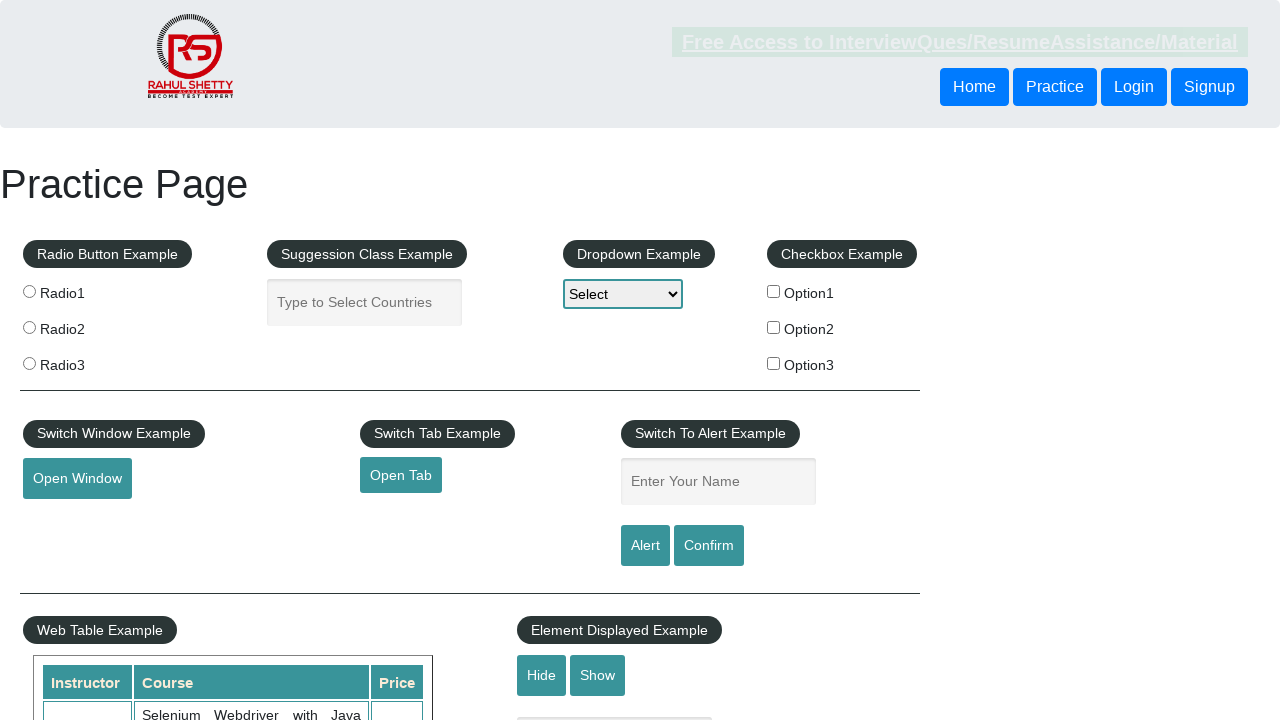

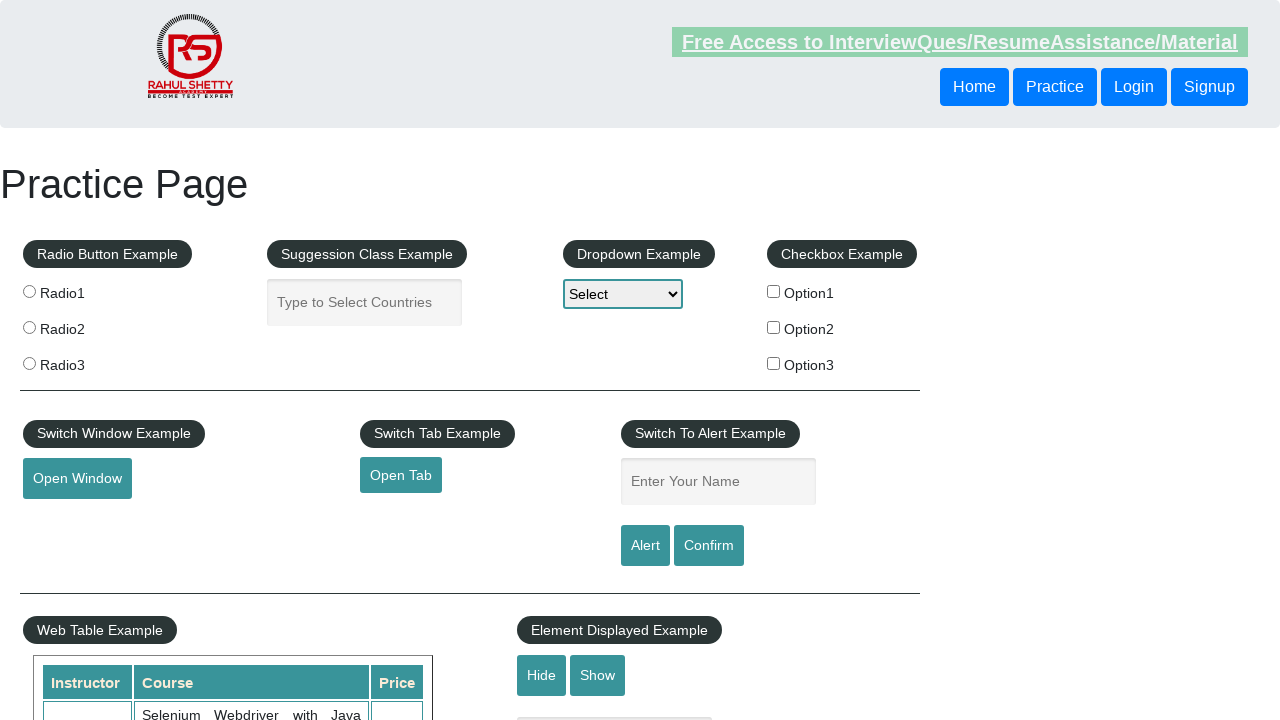